Automates playing the 2048 game by sending arrow key inputs in a circular pattern (up, right, down, left) repeatedly

Starting URL: https://play2048.co

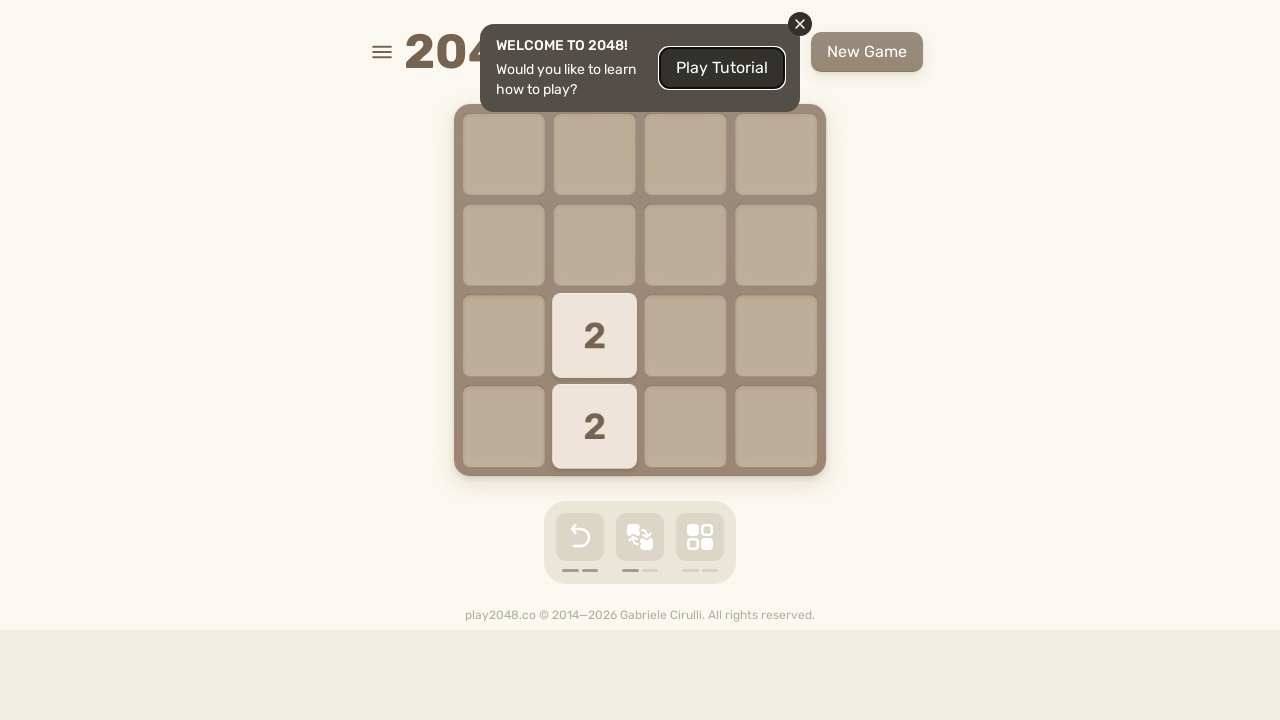

Pressed ArrowUp in cycle 1
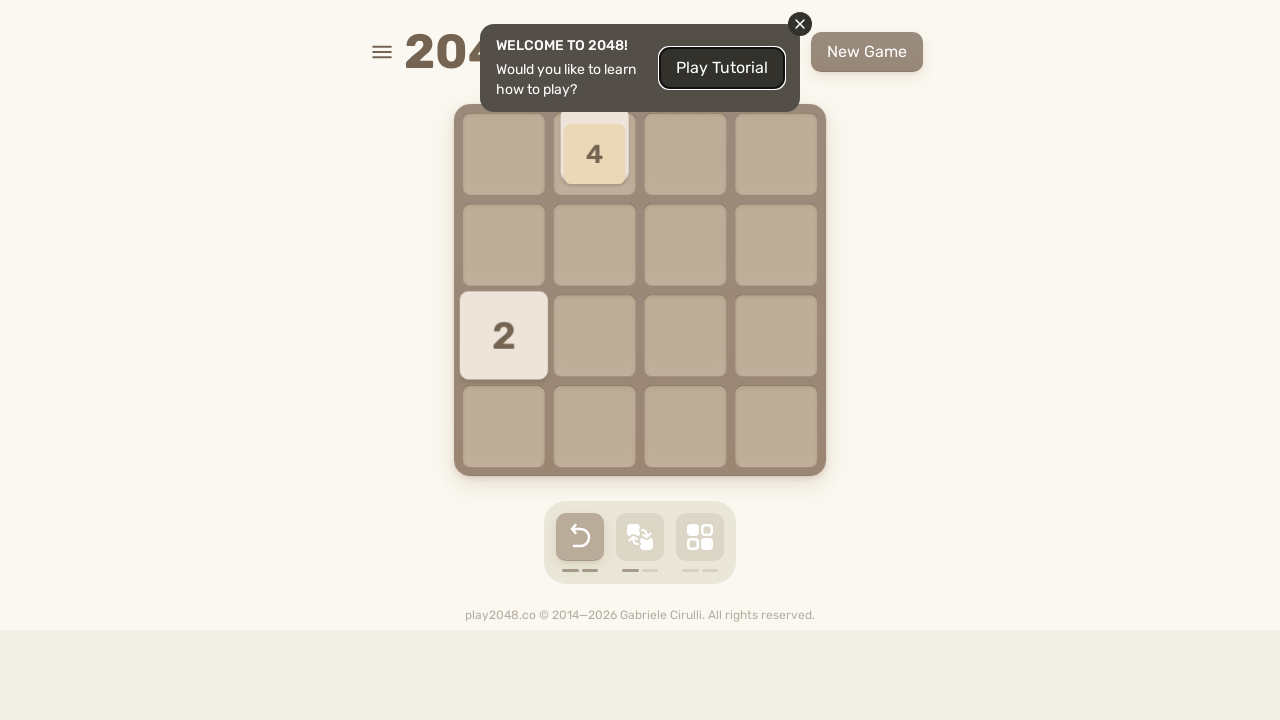

Waited 200ms after ArrowUp in cycle 1
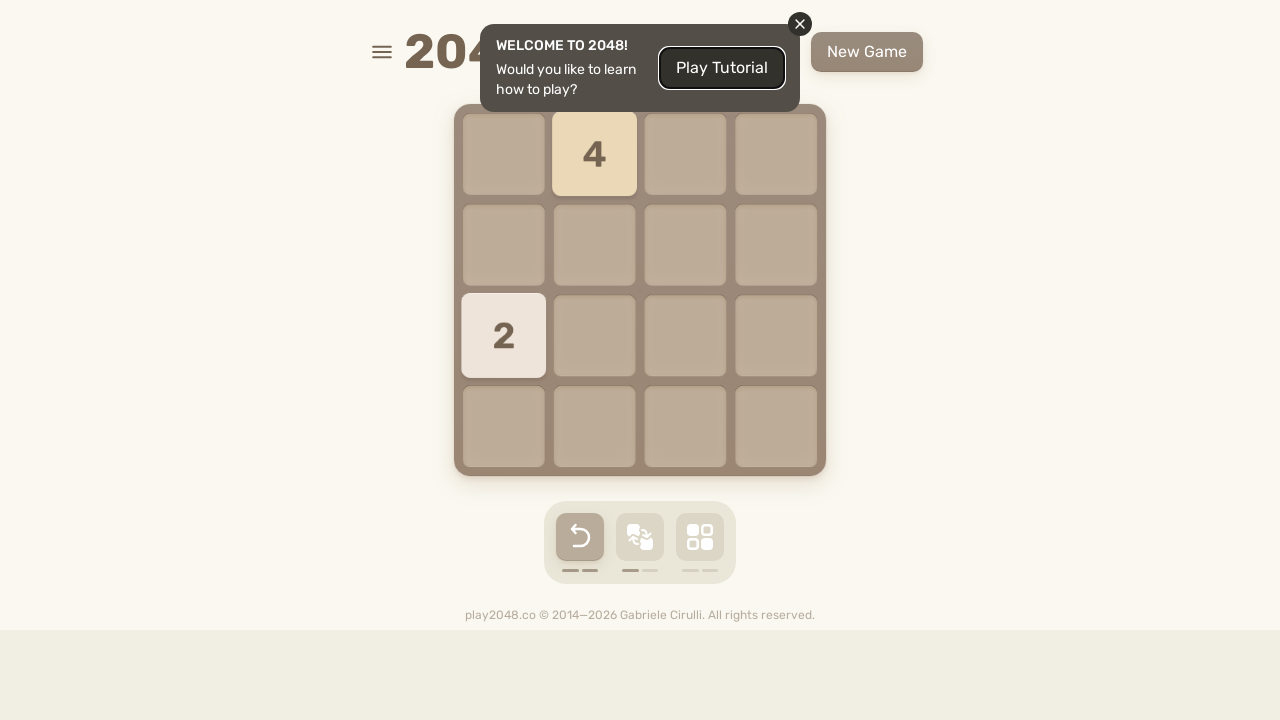

Pressed ArrowRight in cycle 1
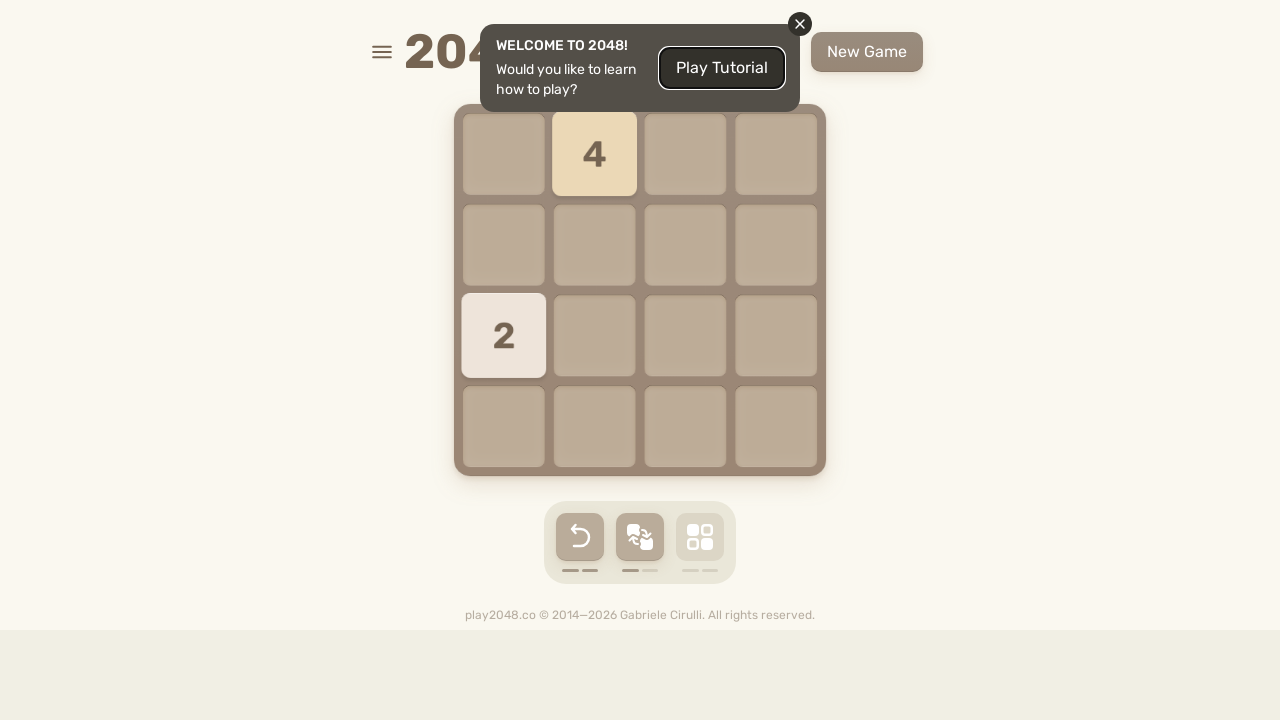

Waited 200ms after ArrowRight in cycle 1
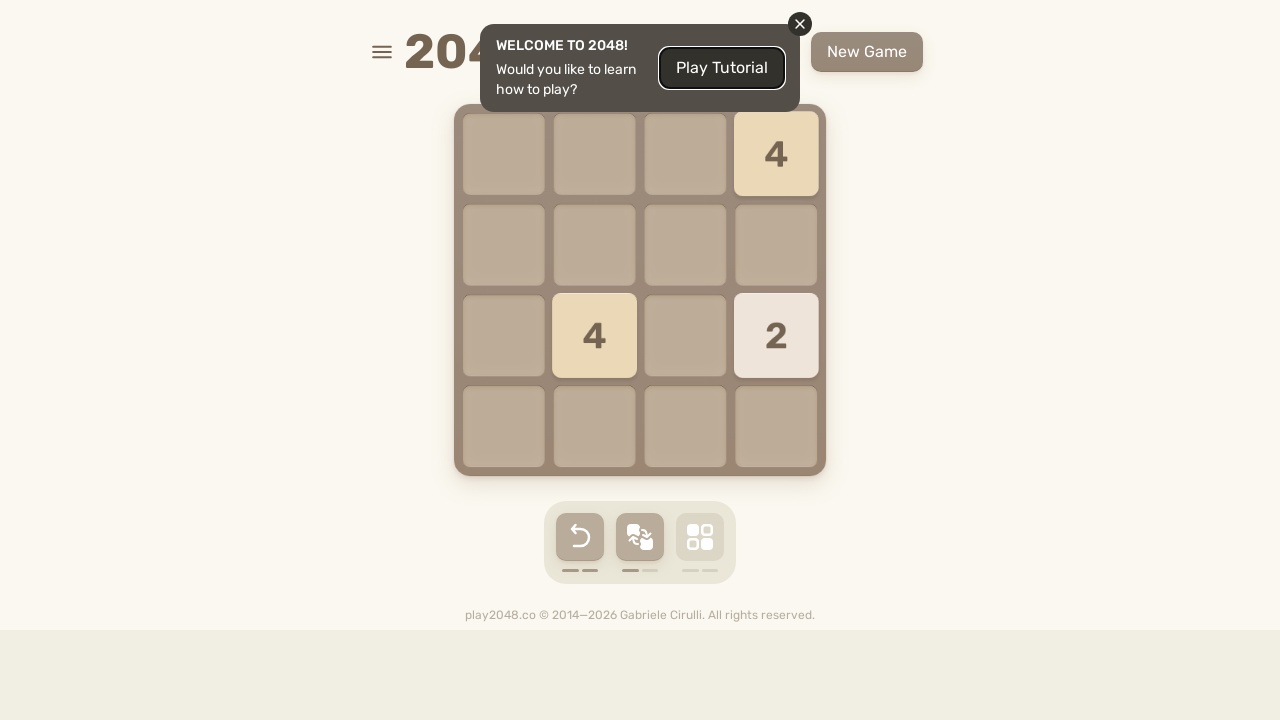

Pressed ArrowDown in cycle 1
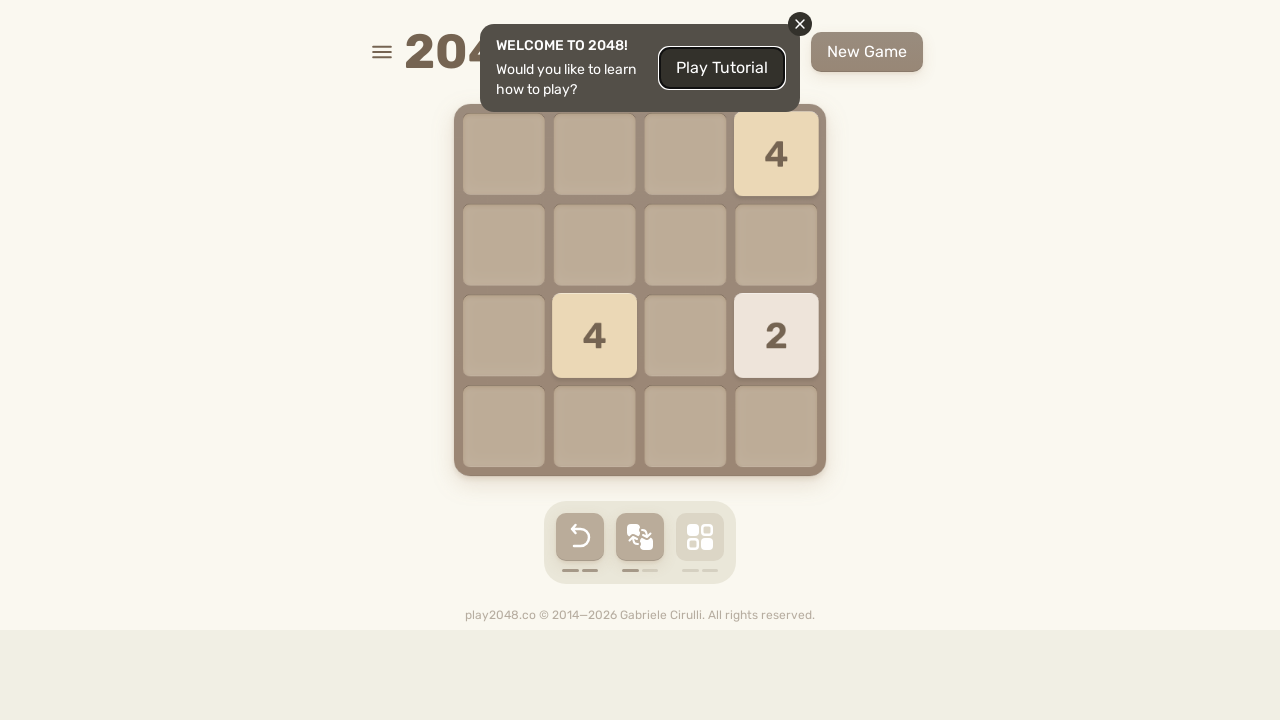

Waited 200ms after ArrowDown in cycle 1
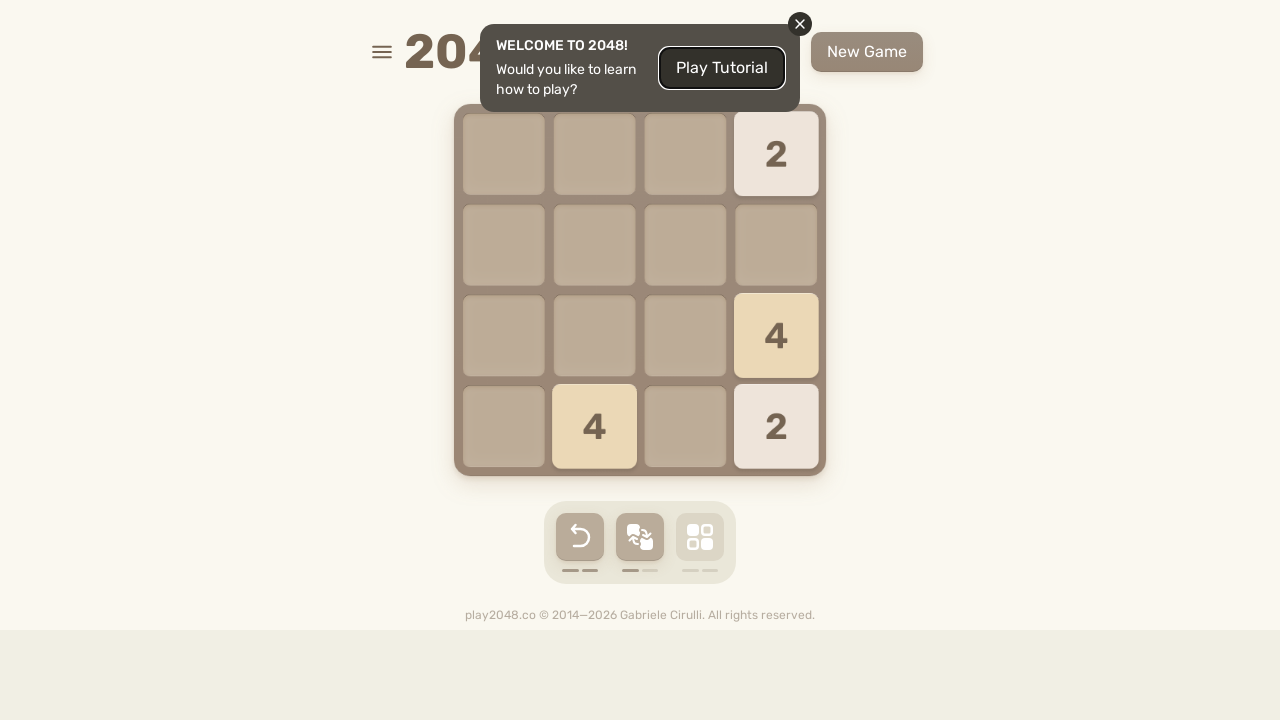

Pressed ArrowLeft in cycle 1
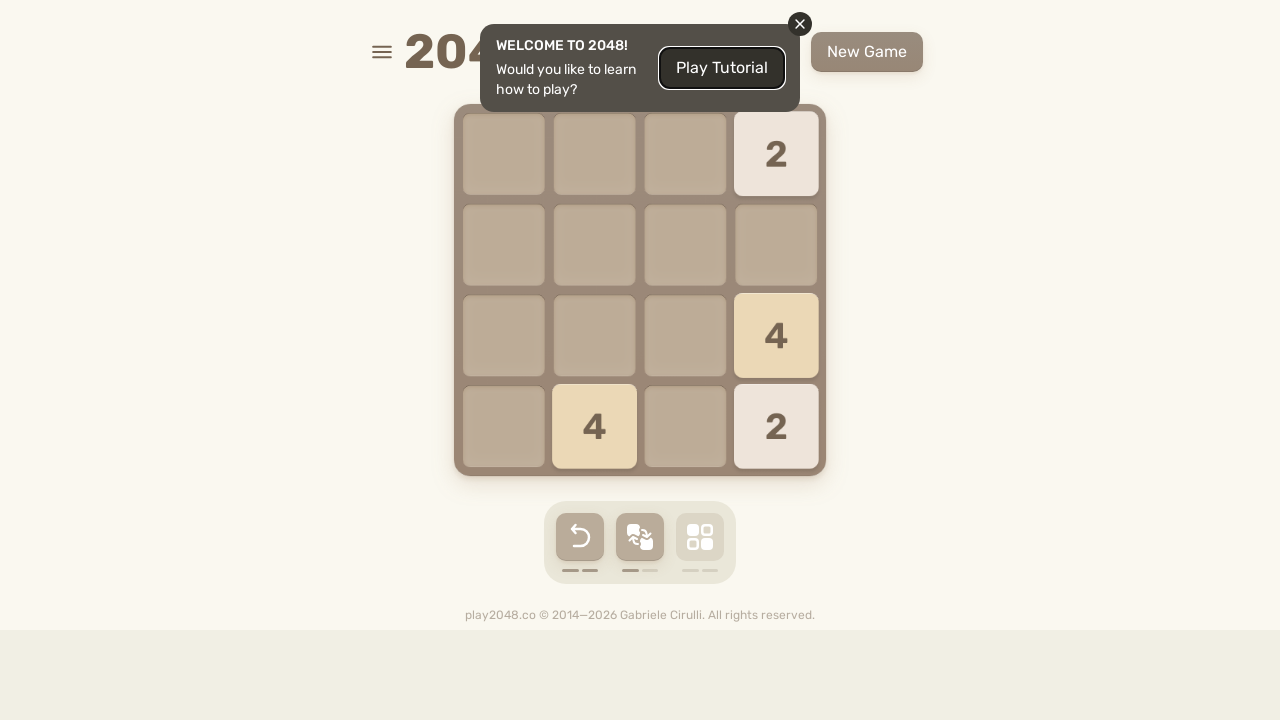

Waited 200ms after ArrowLeft in cycle 1
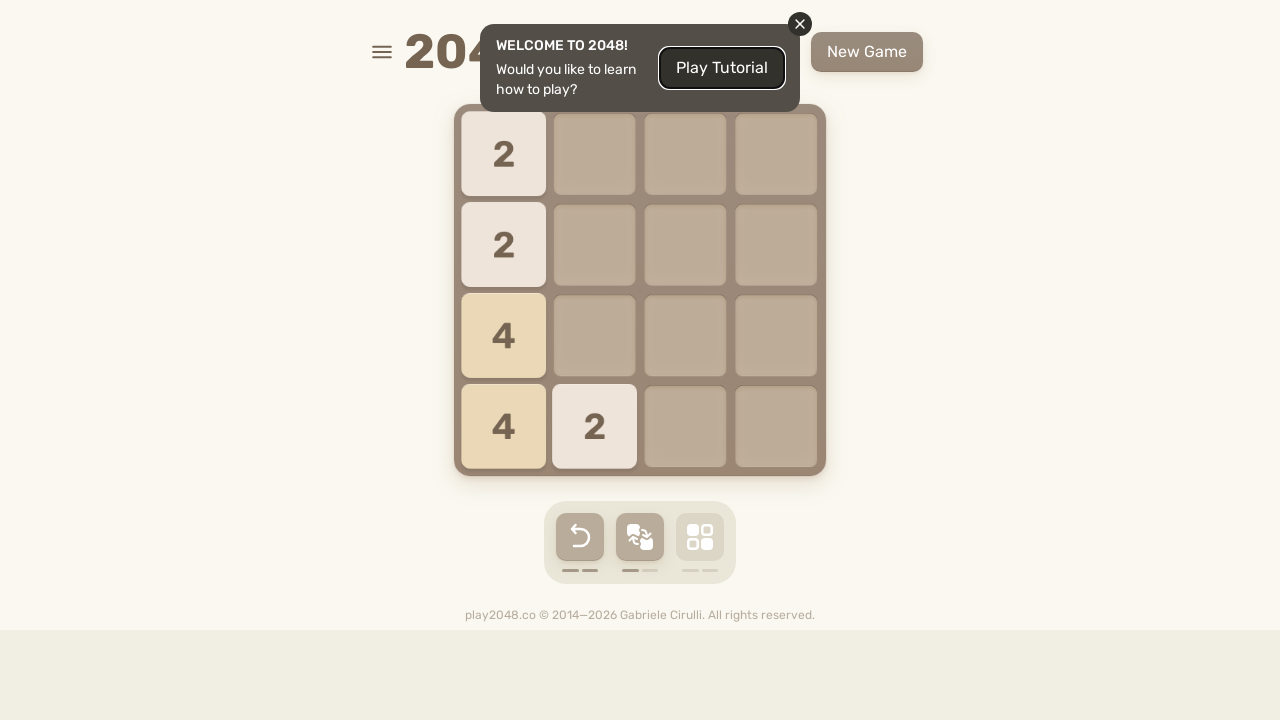

Pressed ArrowUp in cycle 2
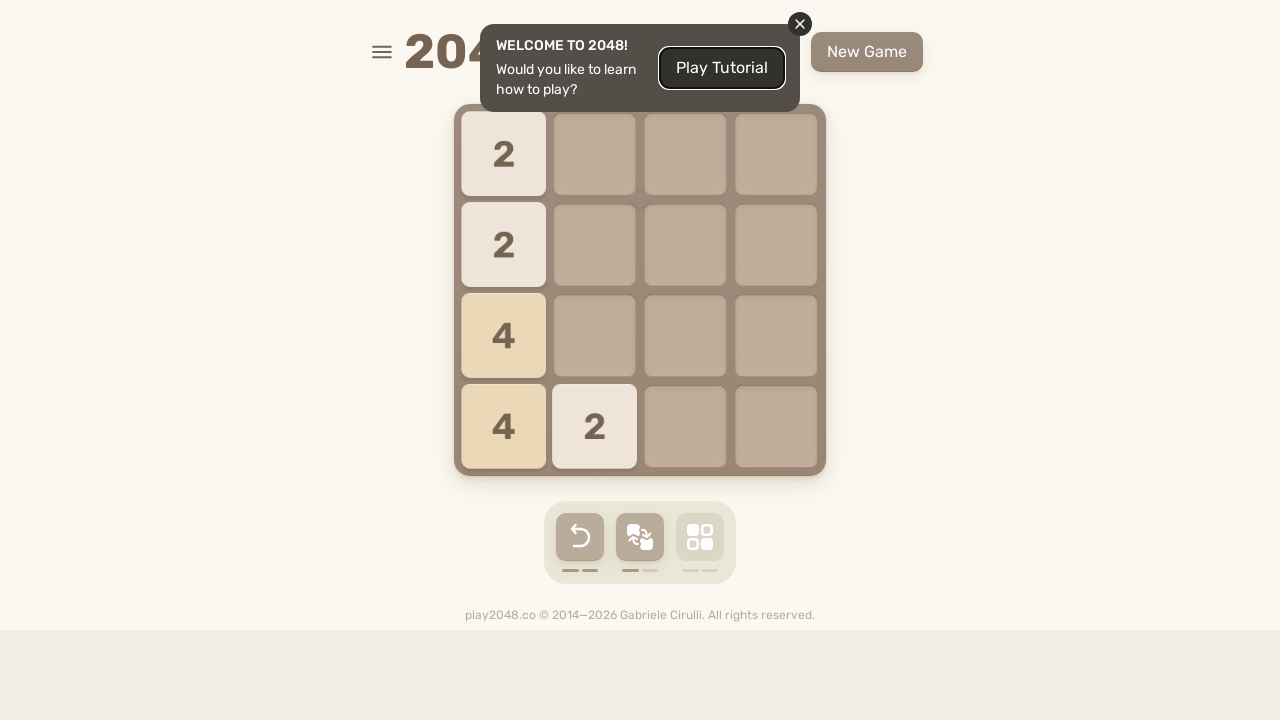

Waited 200ms after ArrowUp in cycle 2
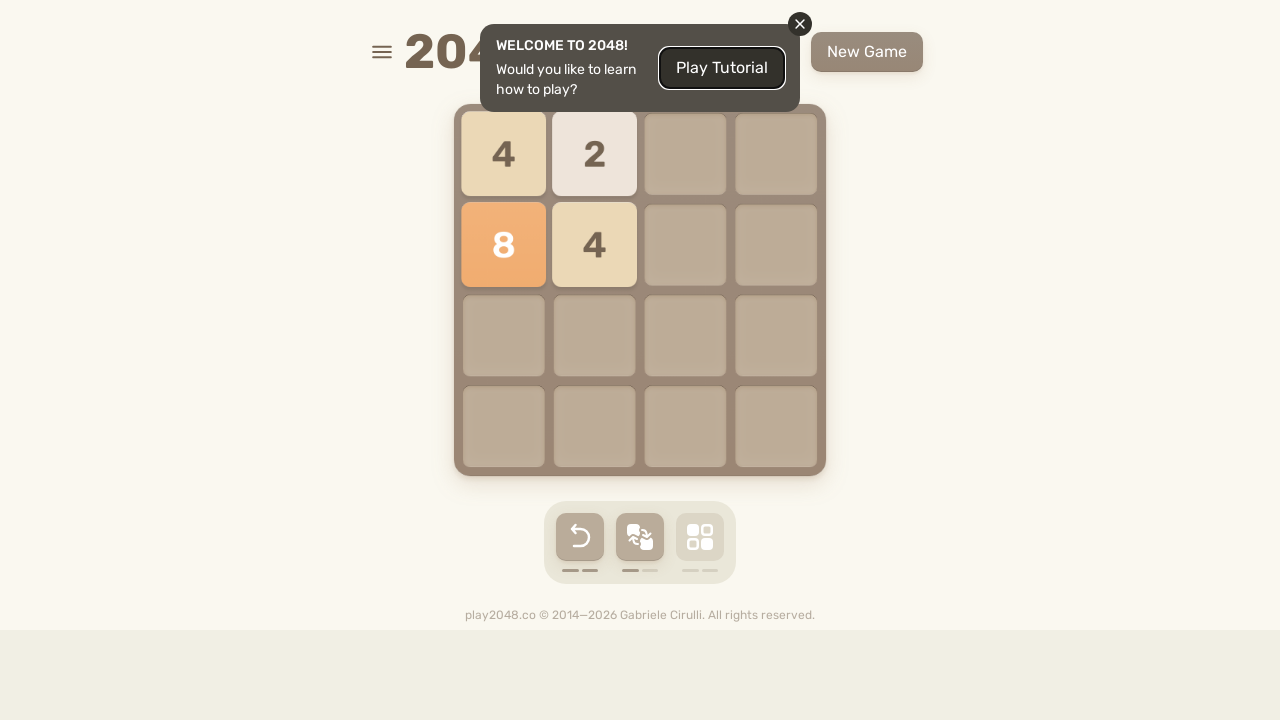

Pressed ArrowRight in cycle 2
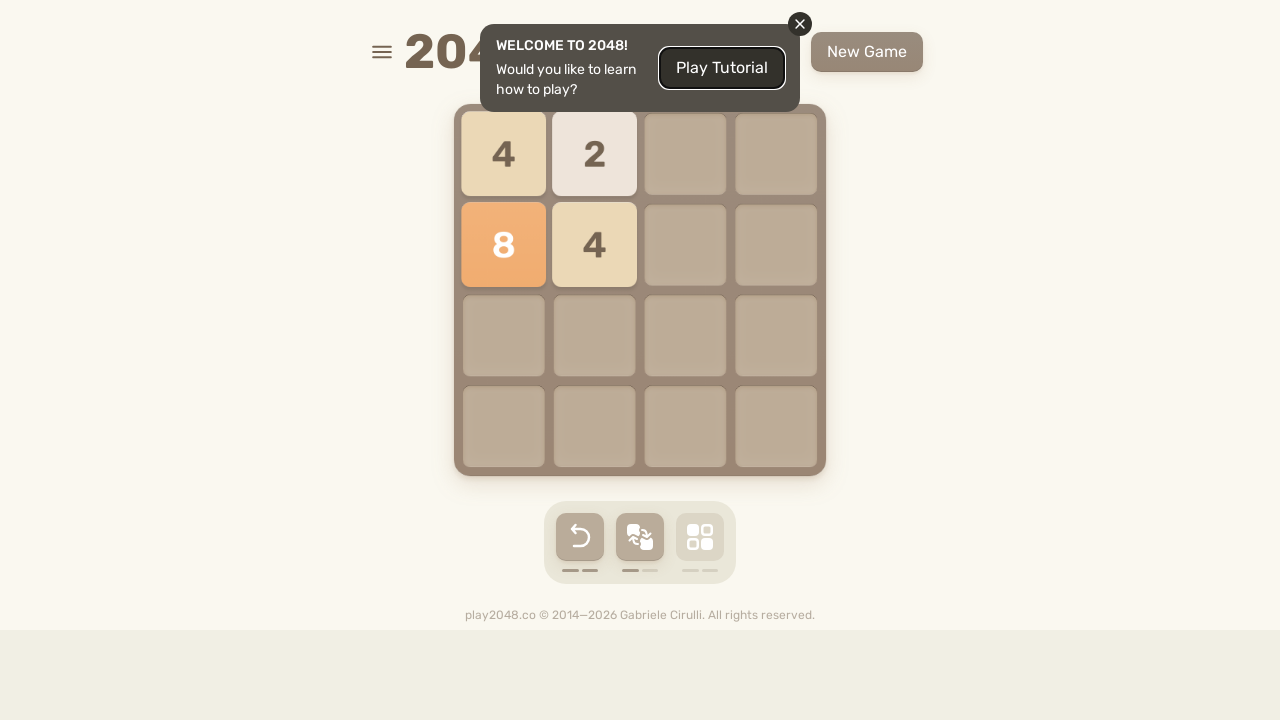

Waited 200ms after ArrowRight in cycle 2
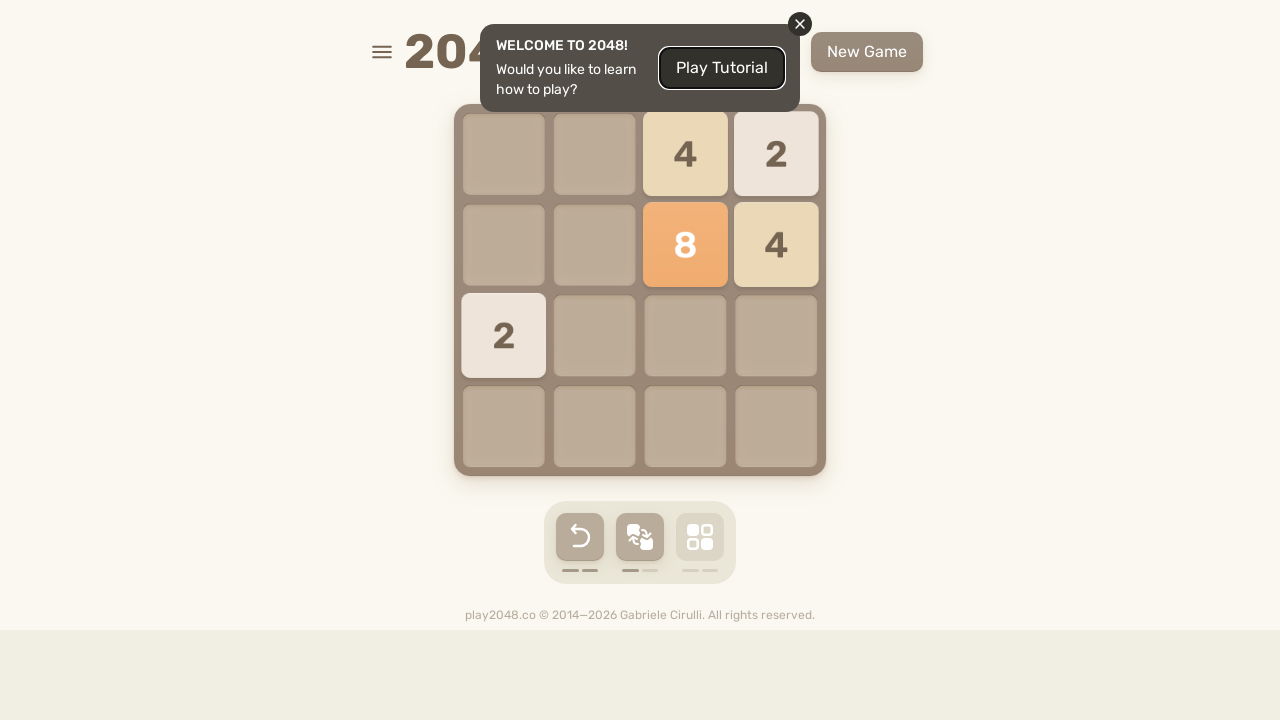

Pressed ArrowDown in cycle 2
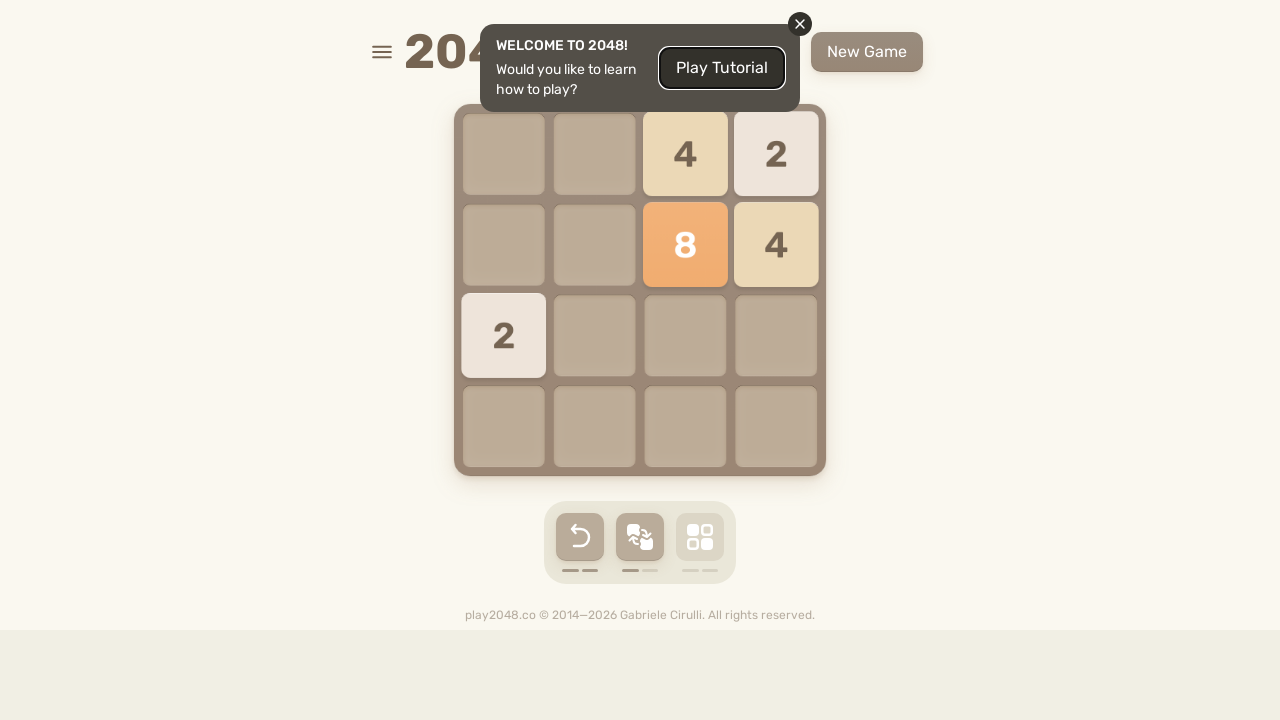

Waited 200ms after ArrowDown in cycle 2
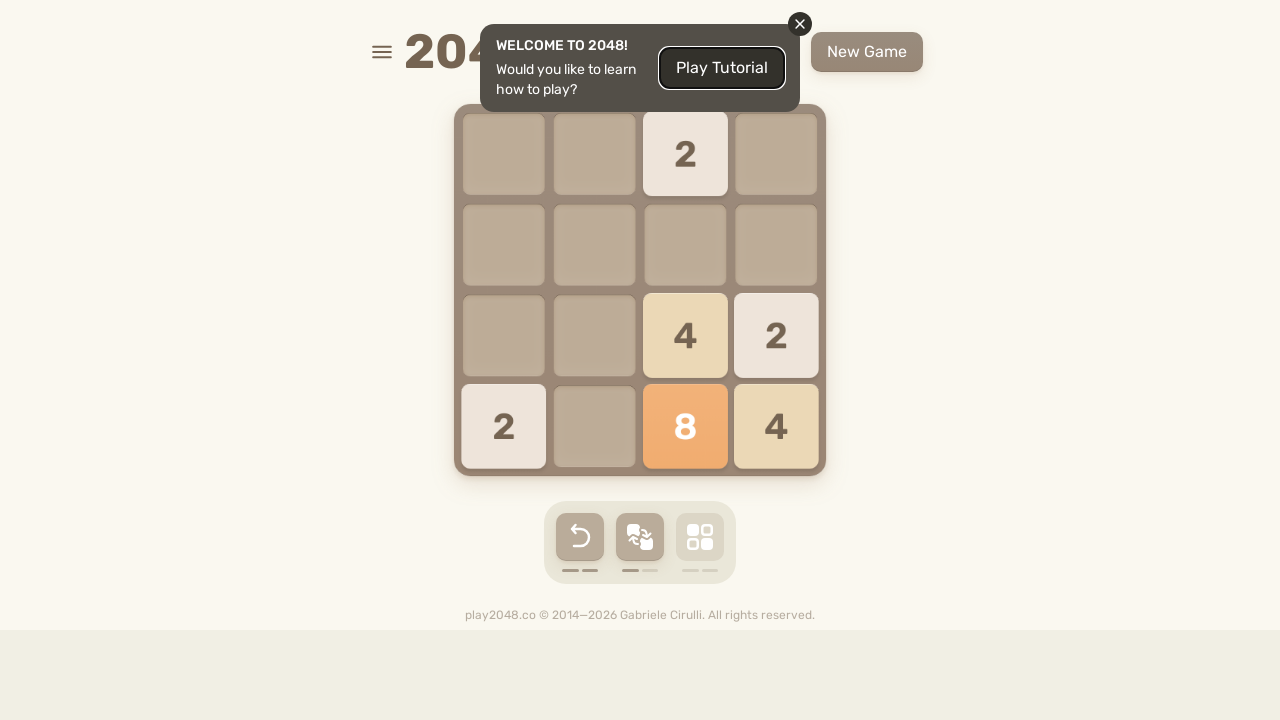

Pressed ArrowLeft in cycle 2
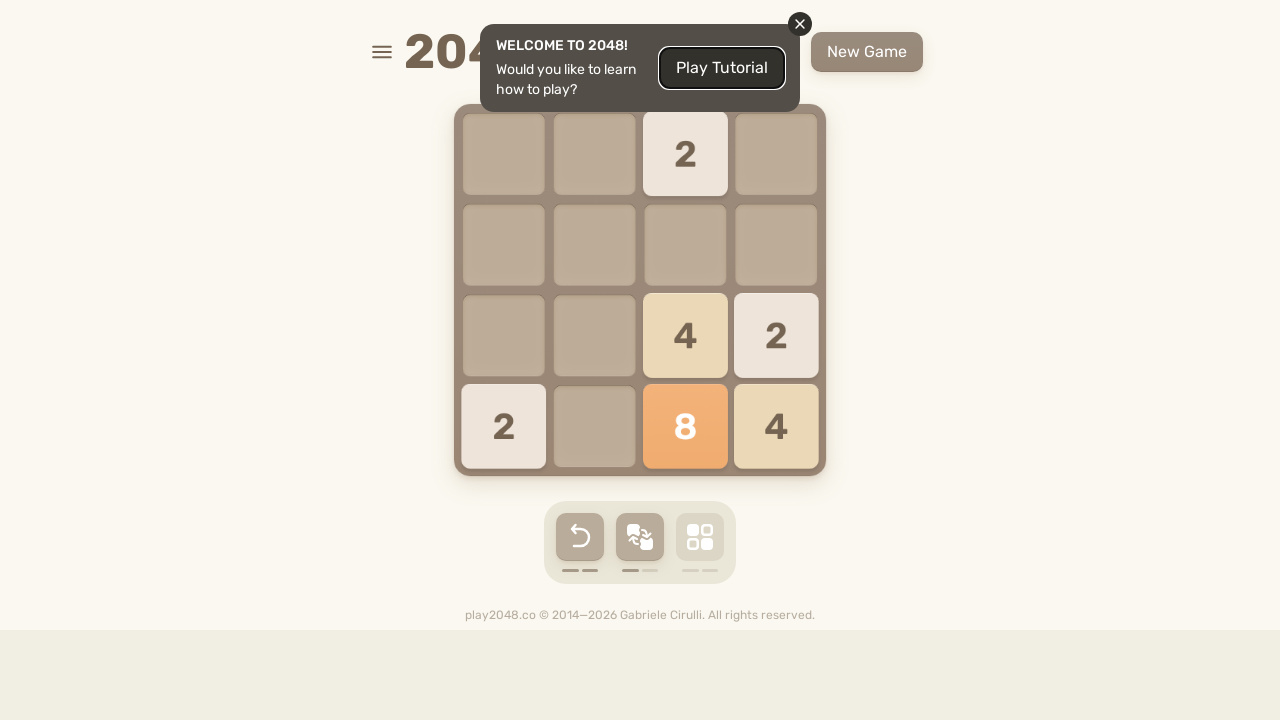

Waited 200ms after ArrowLeft in cycle 2
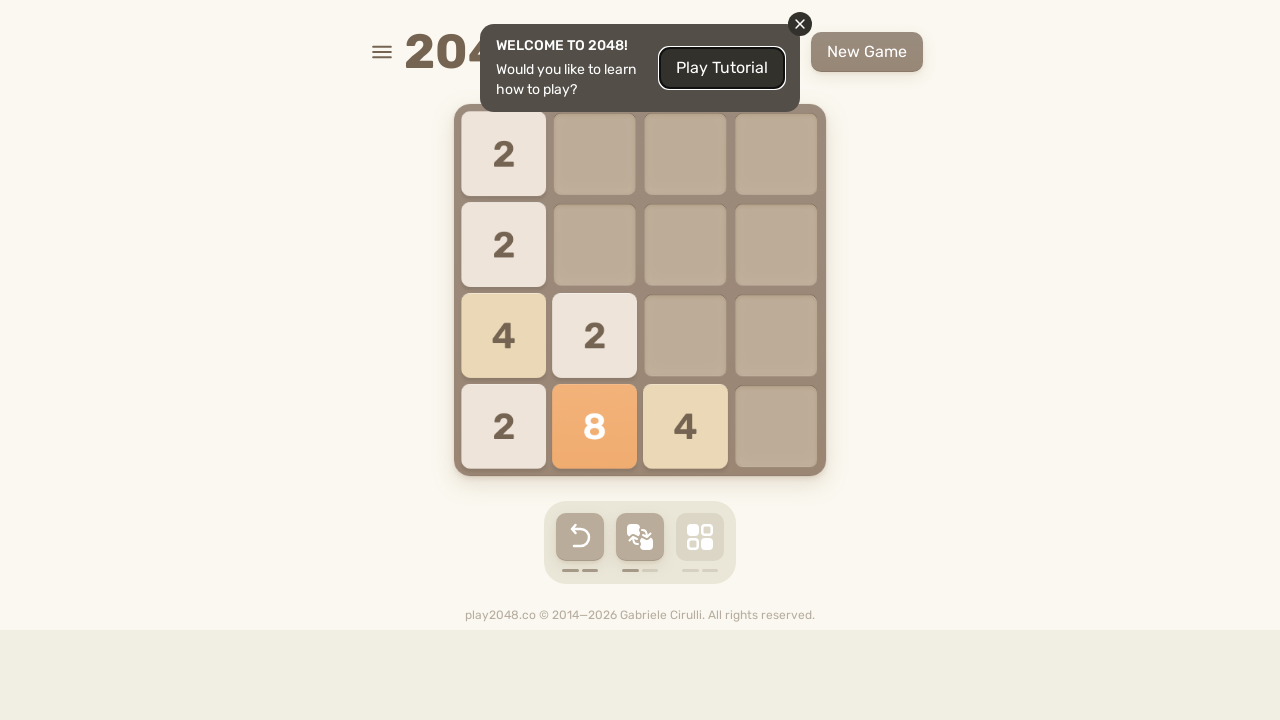

Pressed ArrowUp in cycle 3
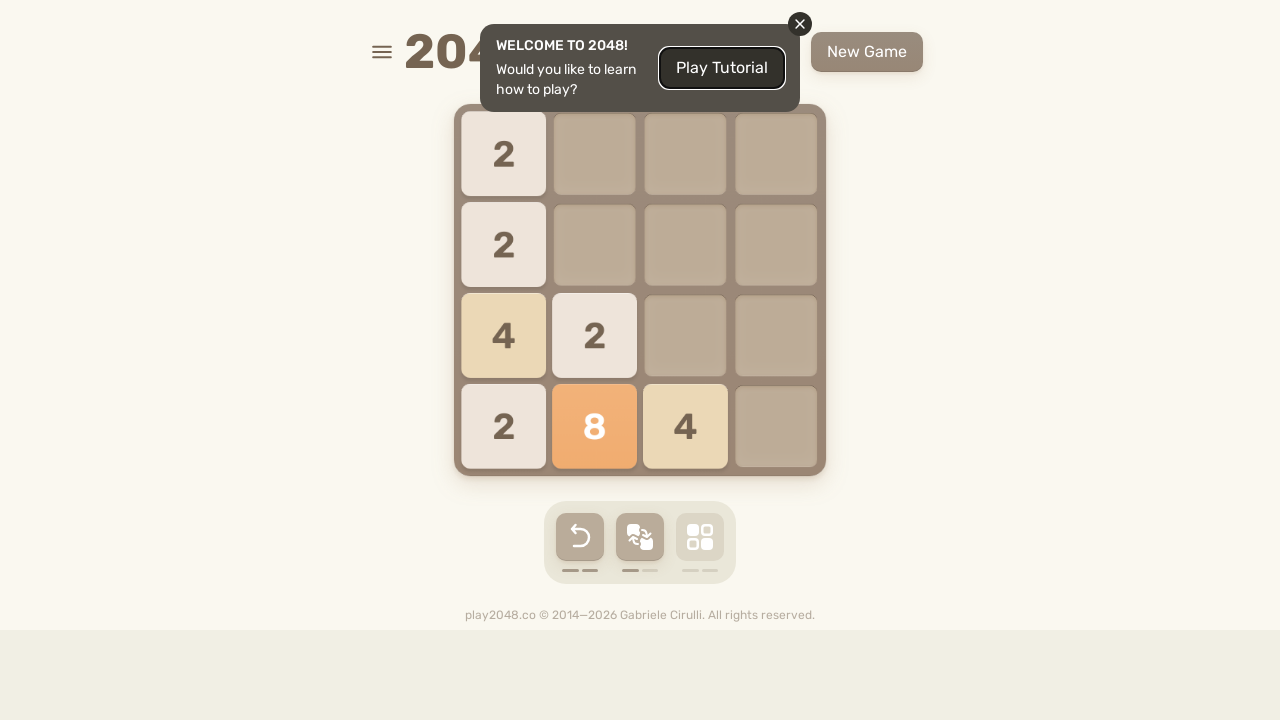

Waited 200ms after ArrowUp in cycle 3
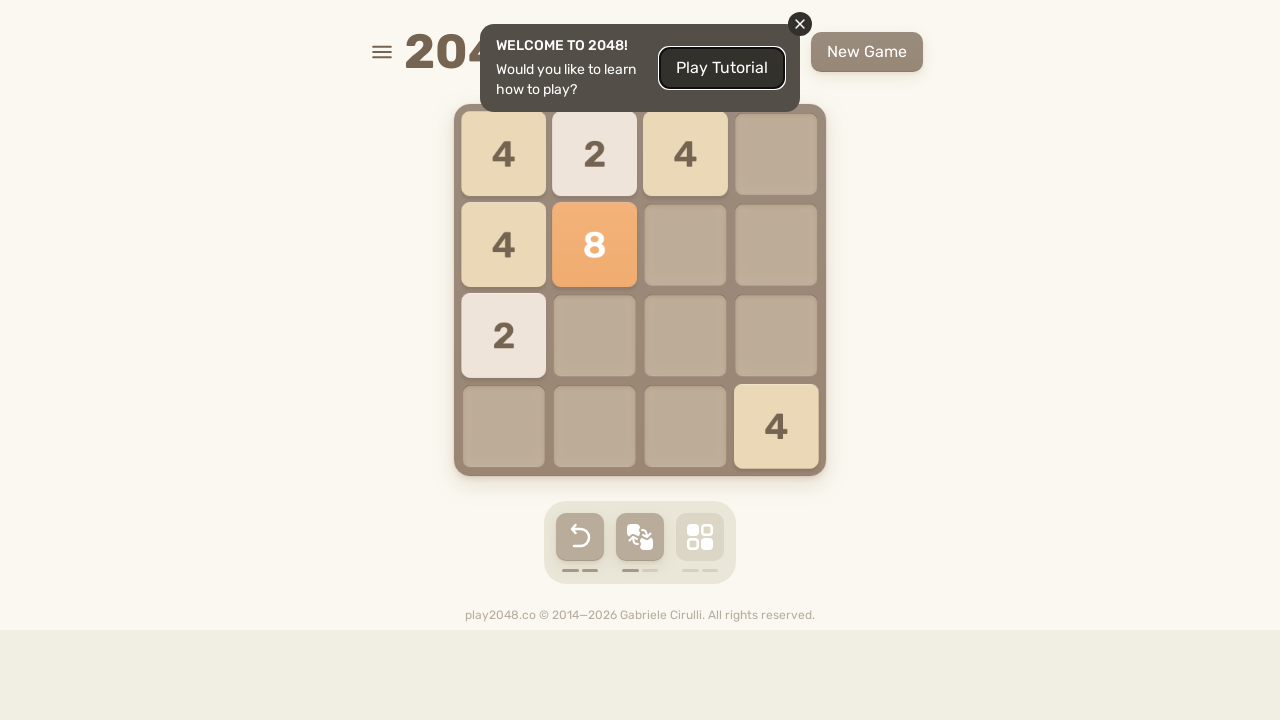

Pressed ArrowRight in cycle 3
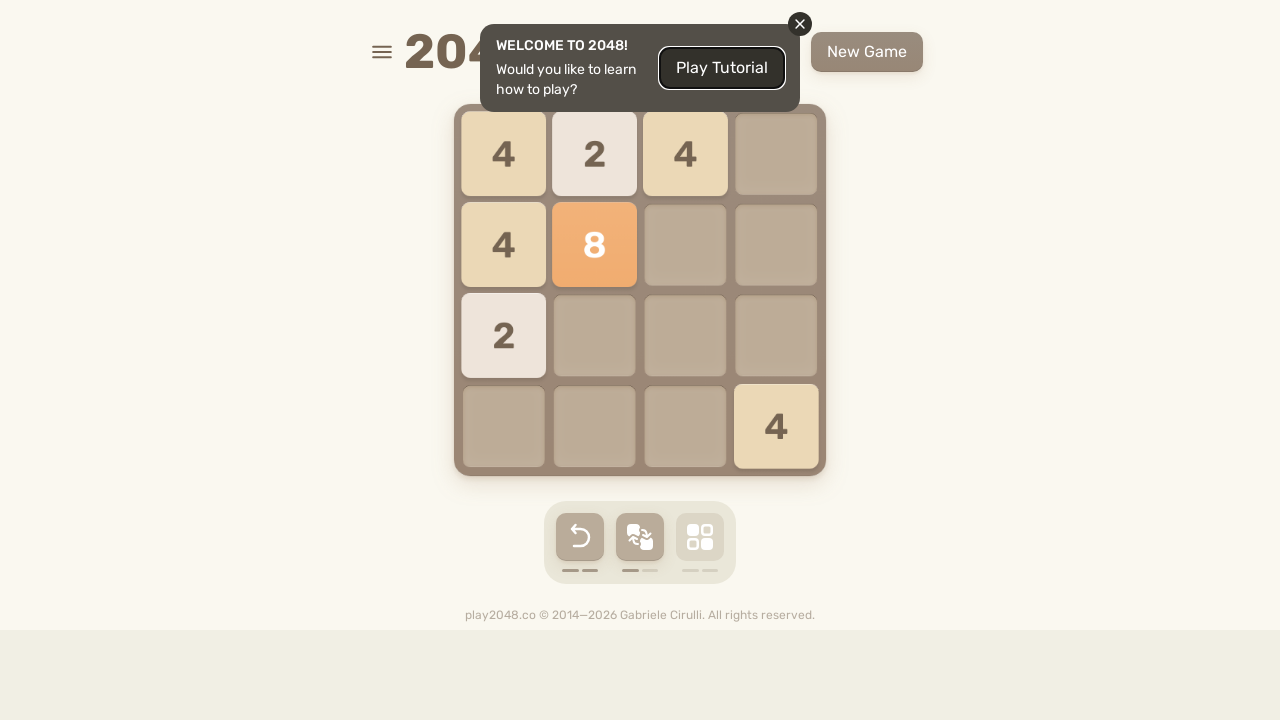

Waited 200ms after ArrowRight in cycle 3
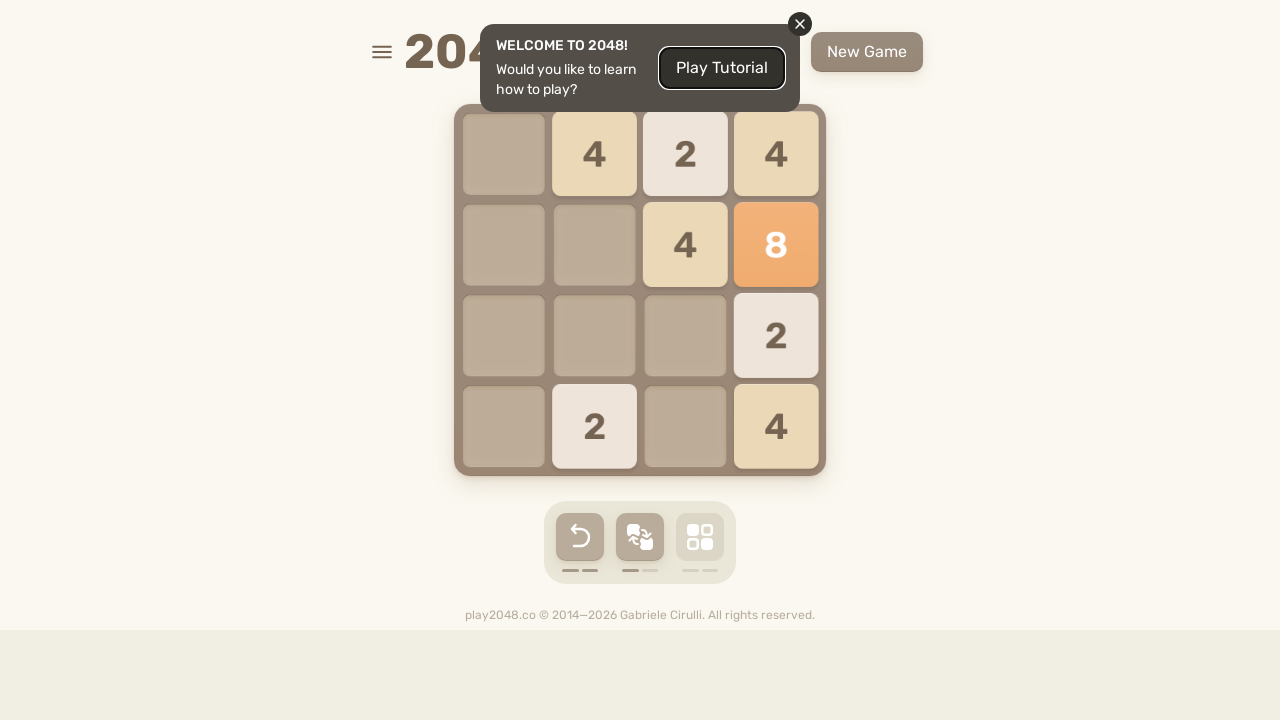

Pressed ArrowDown in cycle 3
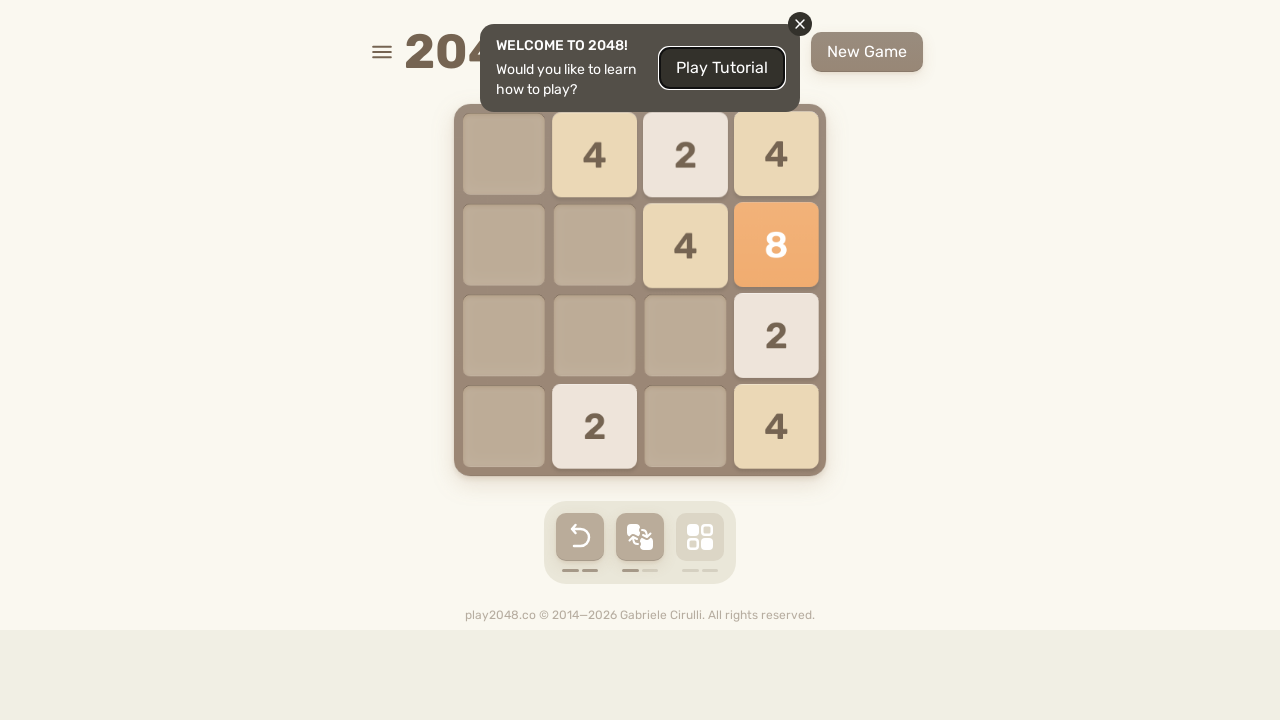

Waited 200ms after ArrowDown in cycle 3
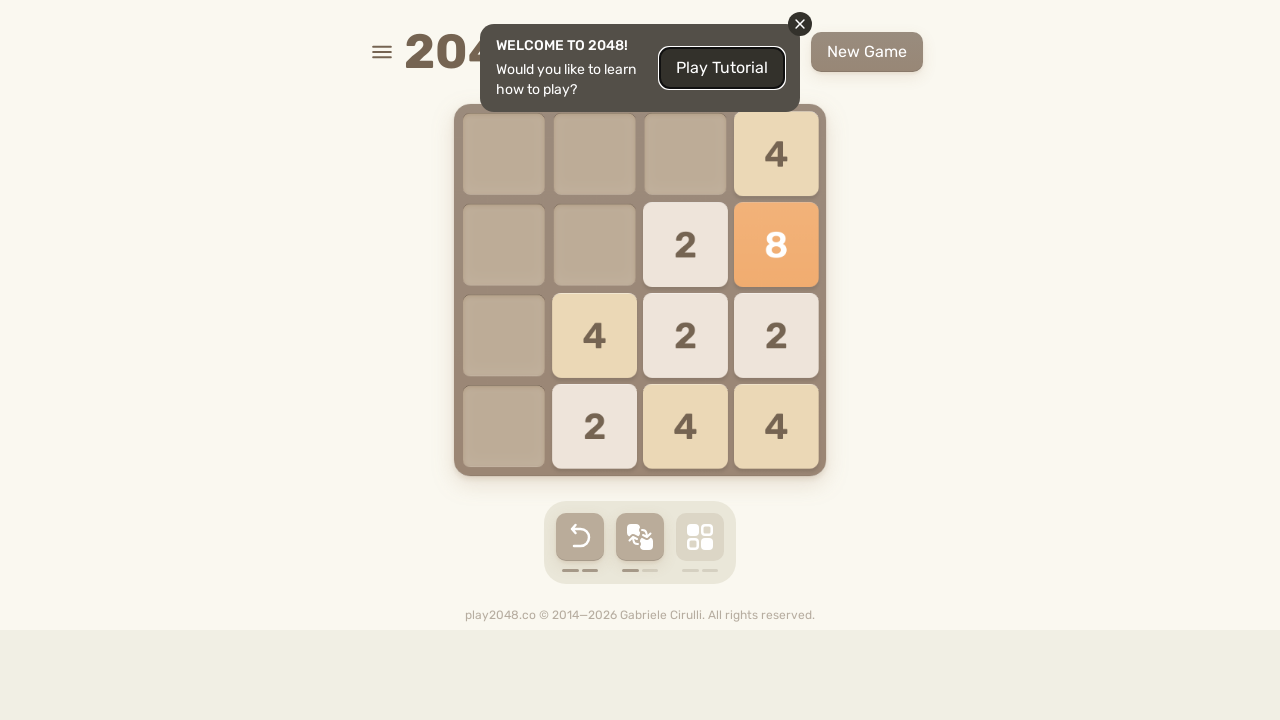

Pressed ArrowLeft in cycle 3
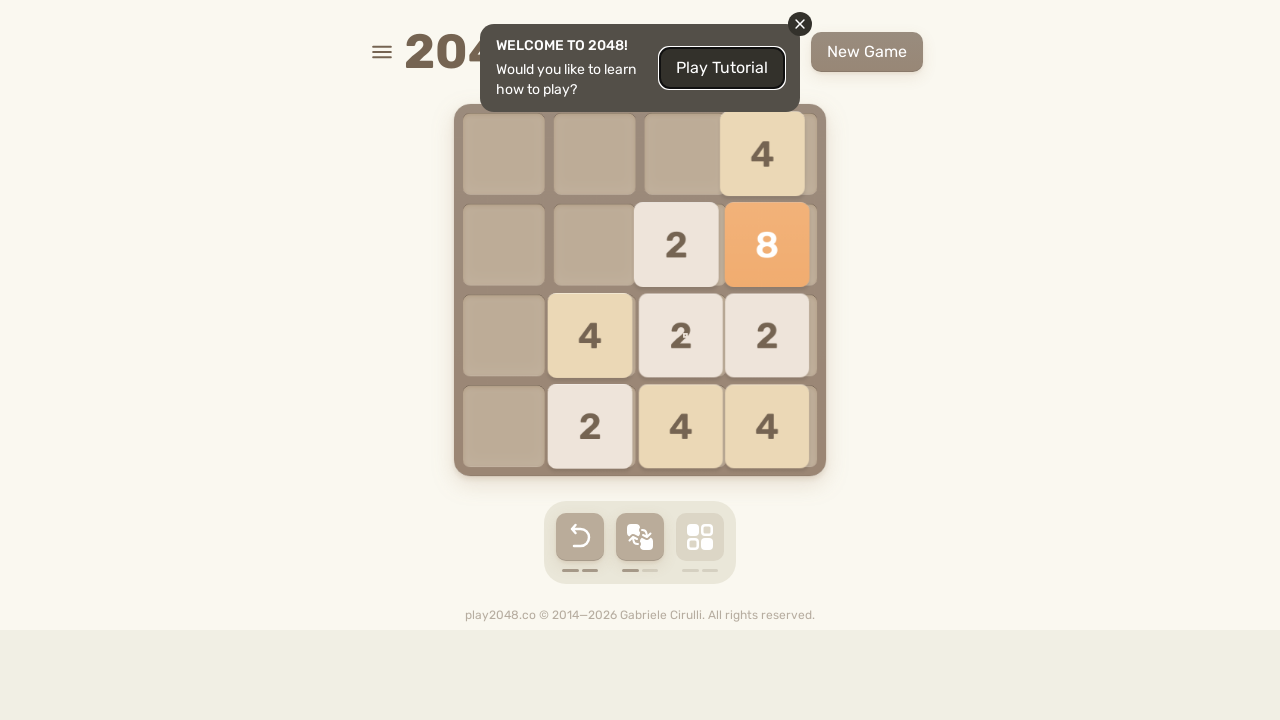

Waited 200ms after ArrowLeft in cycle 3
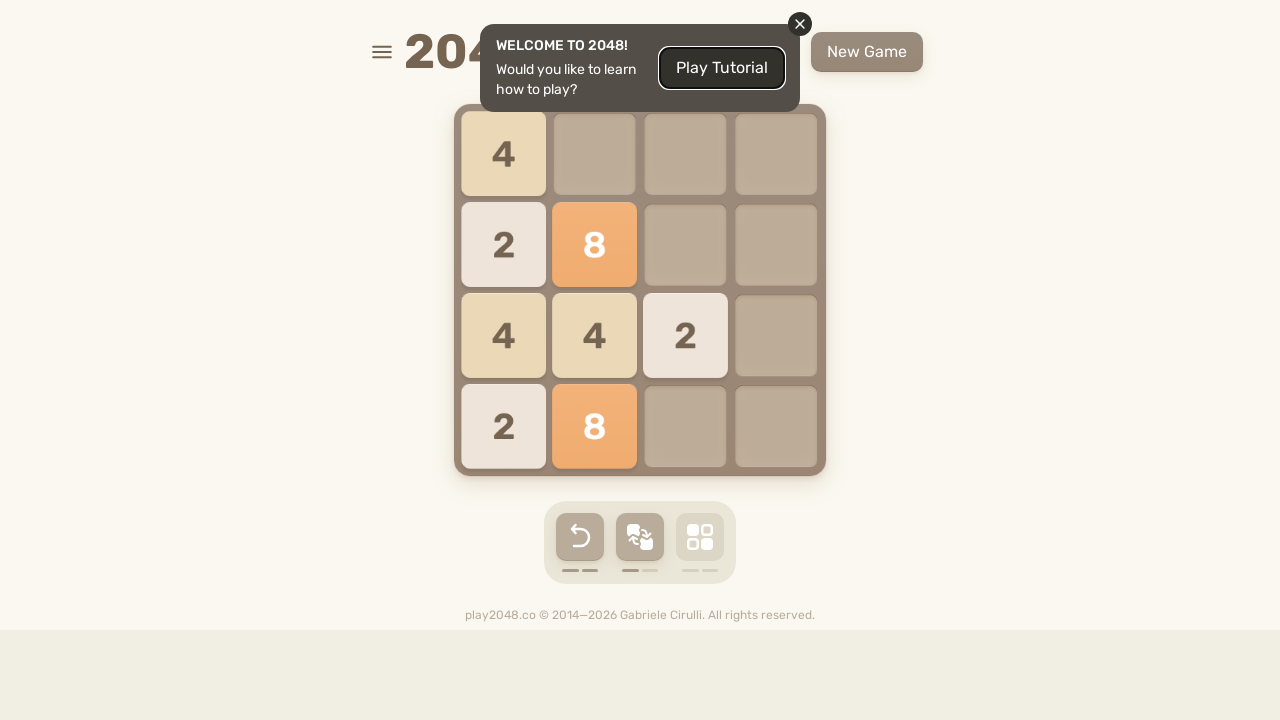

Pressed ArrowUp in cycle 4
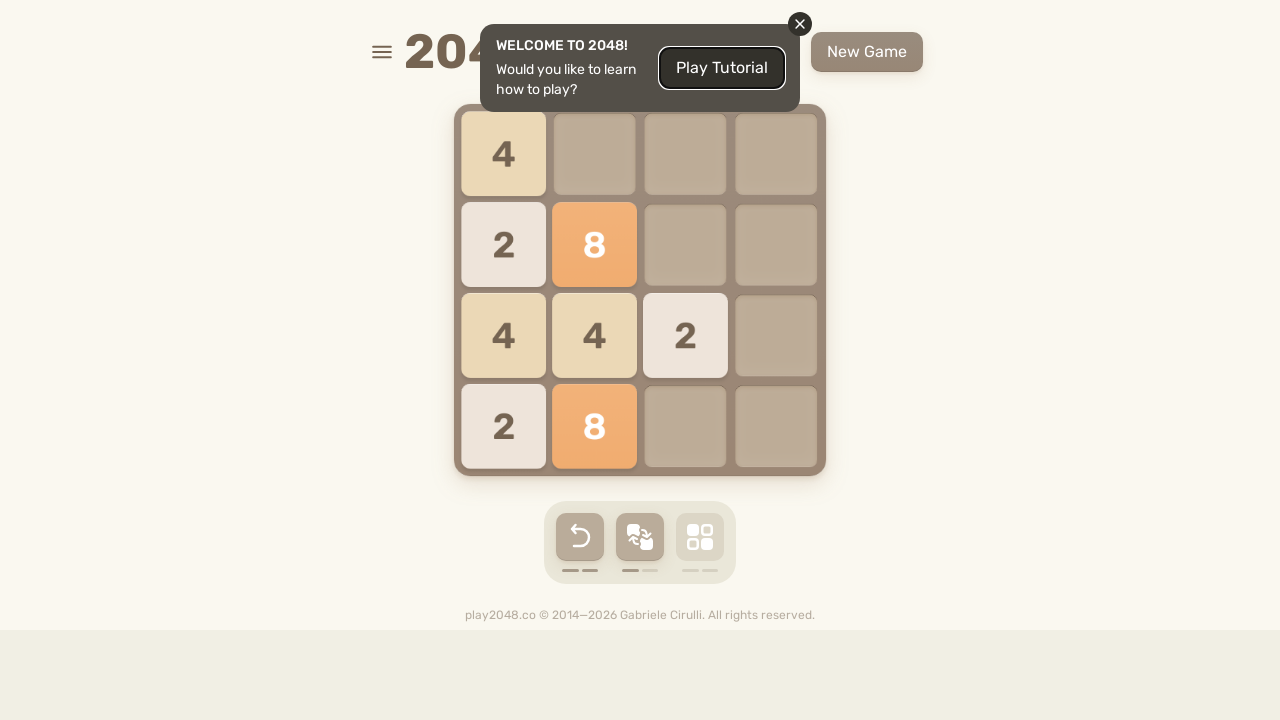

Waited 200ms after ArrowUp in cycle 4
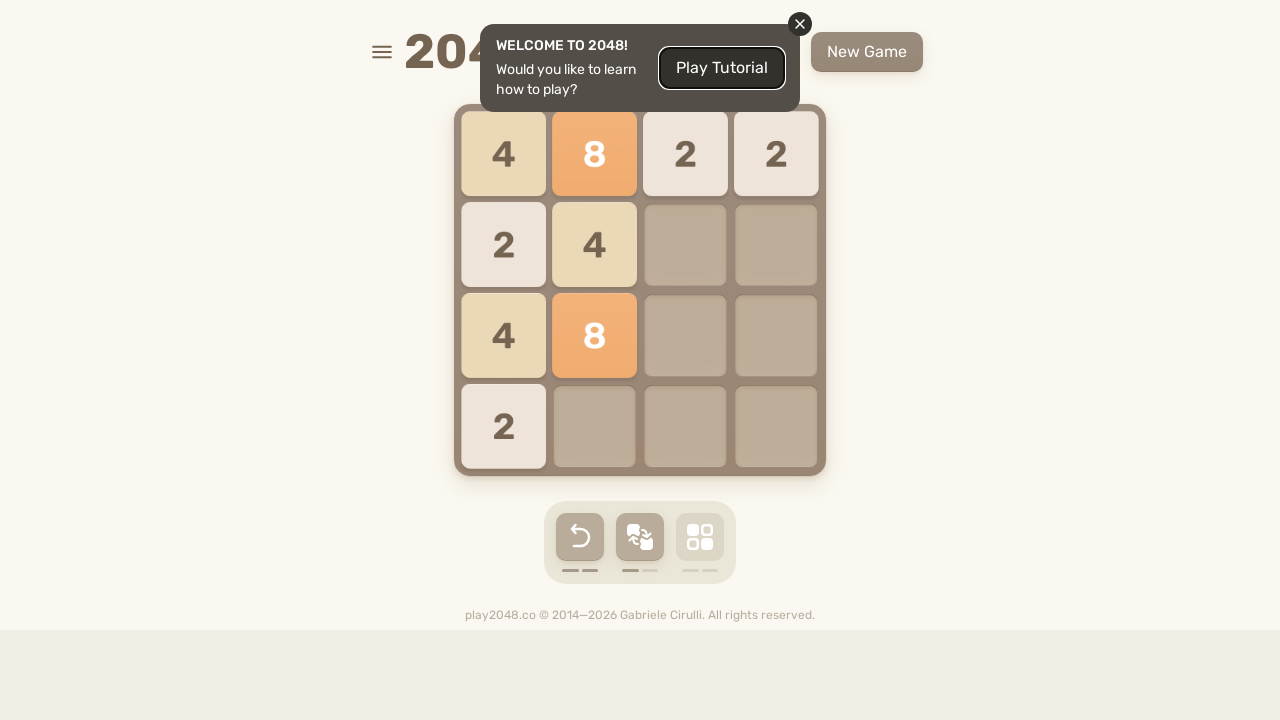

Pressed ArrowRight in cycle 4
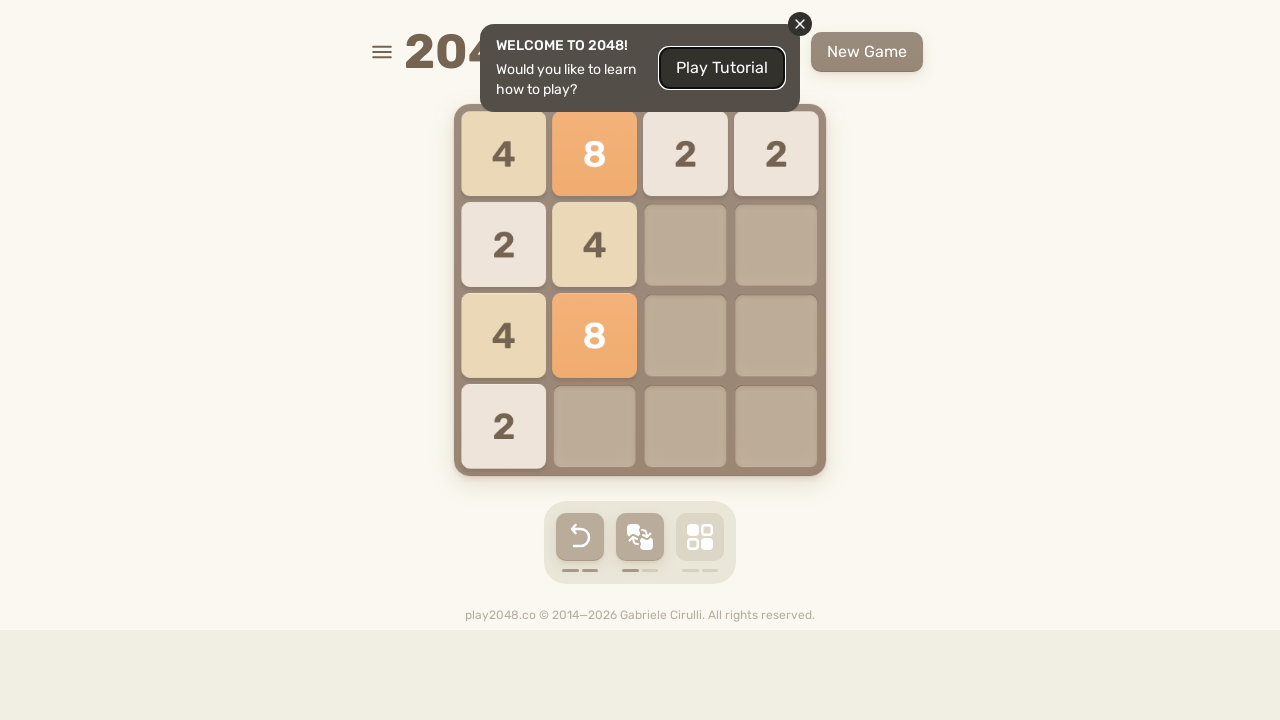

Waited 200ms after ArrowRight in cycle 4
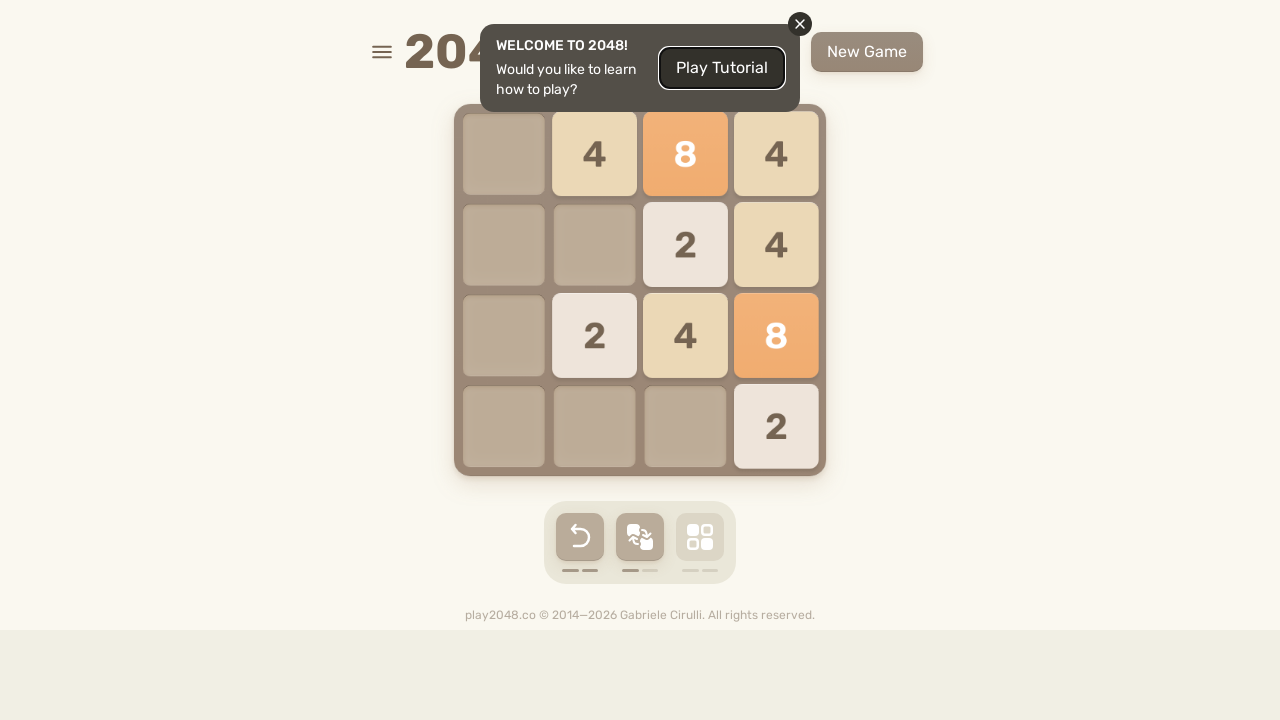

Pressed ArrowDown in cycle 4
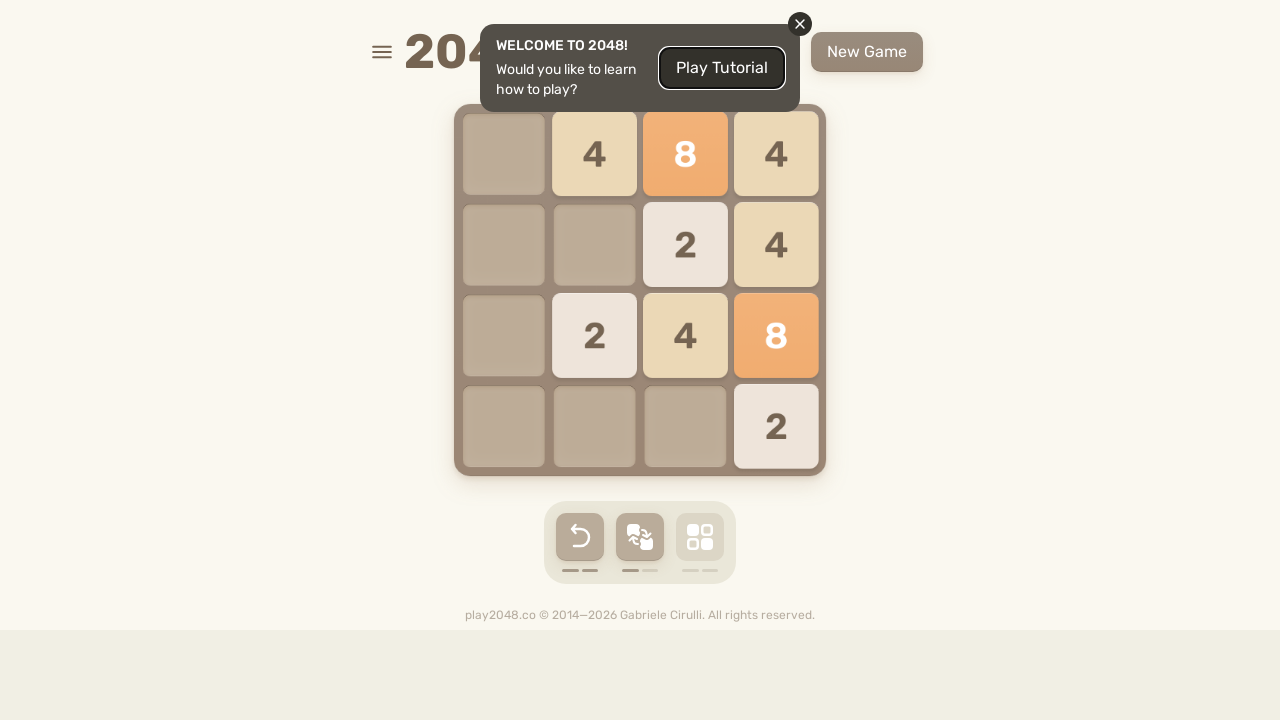

Waited 200ms after ArrowDown in cycle 4
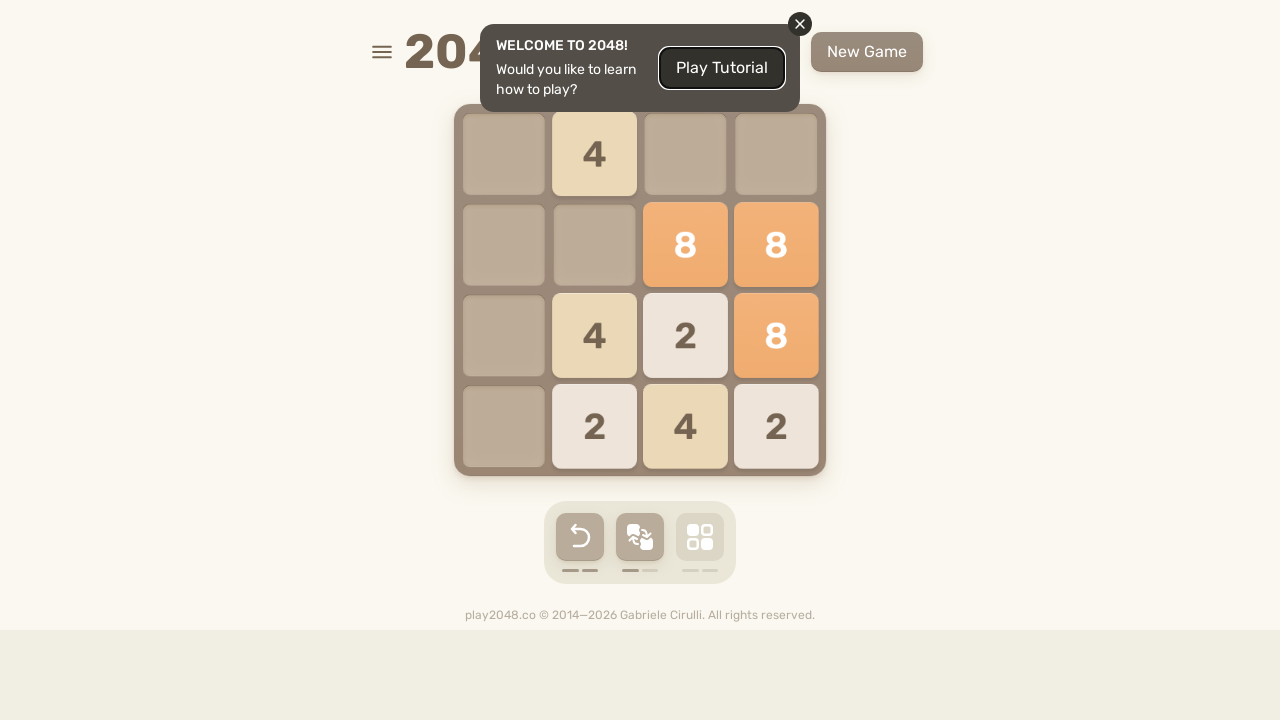

Pressed ArrowLeft in cycle 4
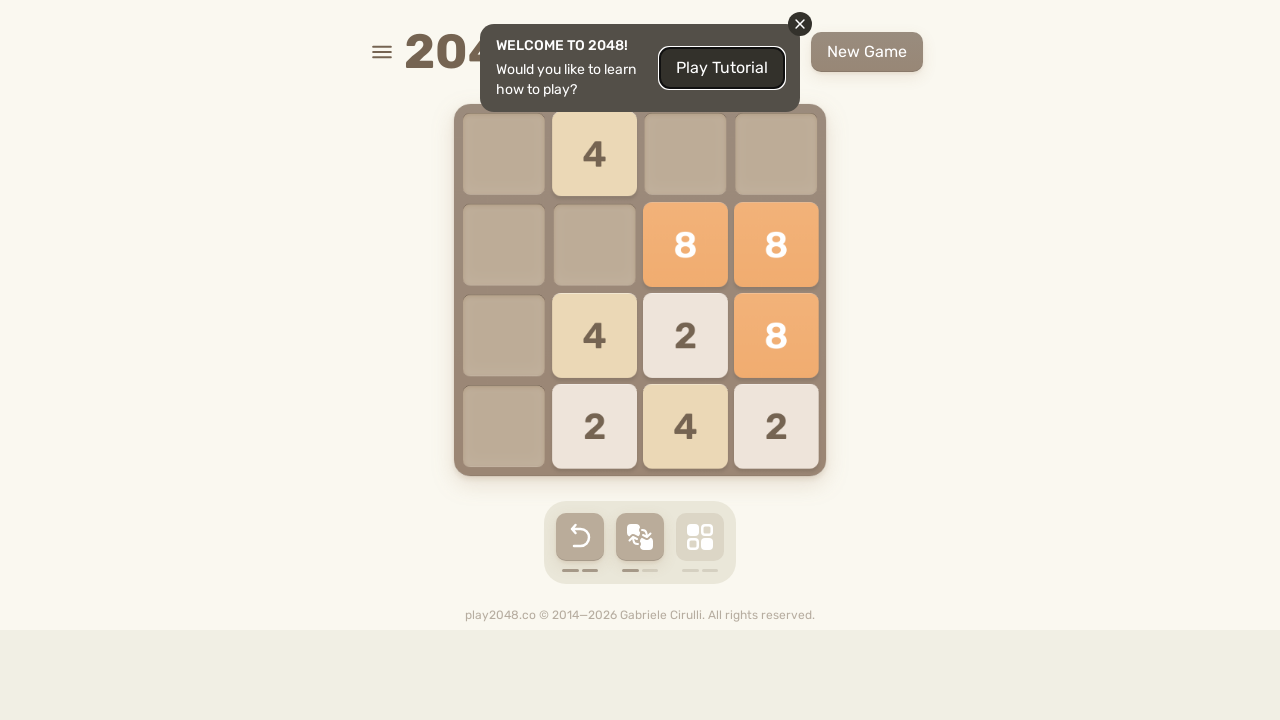

Waited 200ms after ArrowLeft in cycle 4
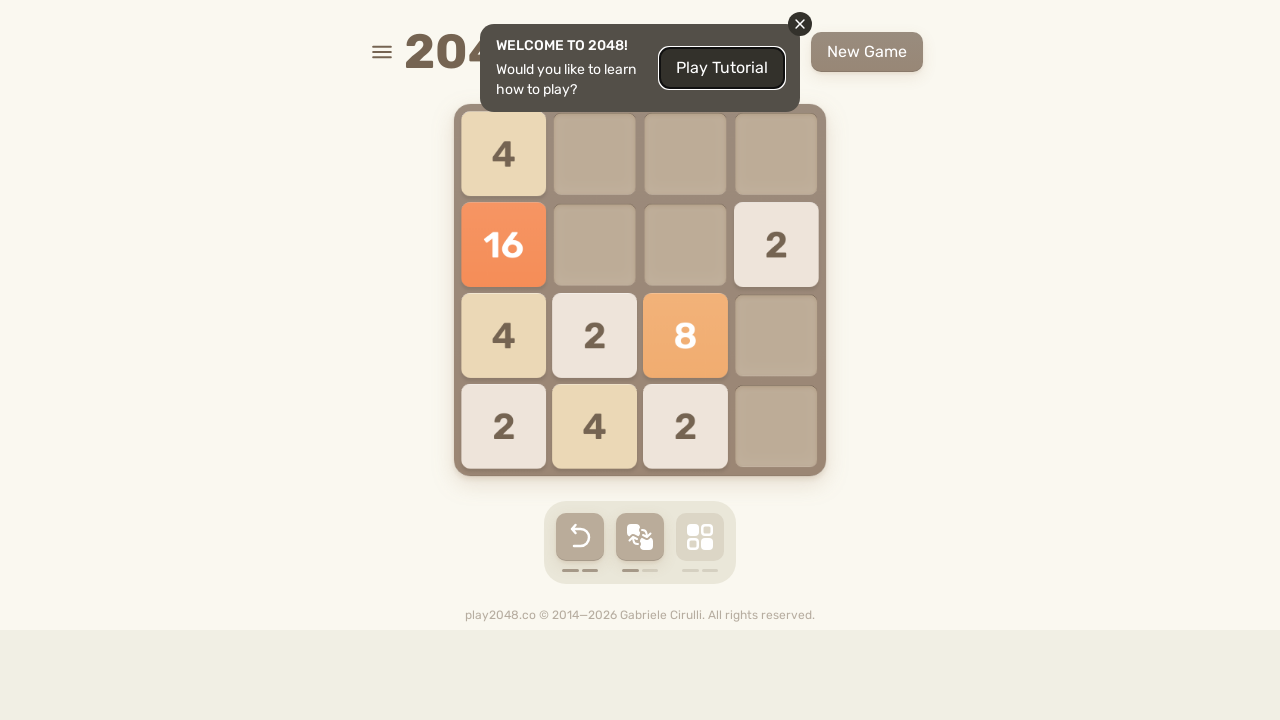

Pressed ArrowUp in cycle 5
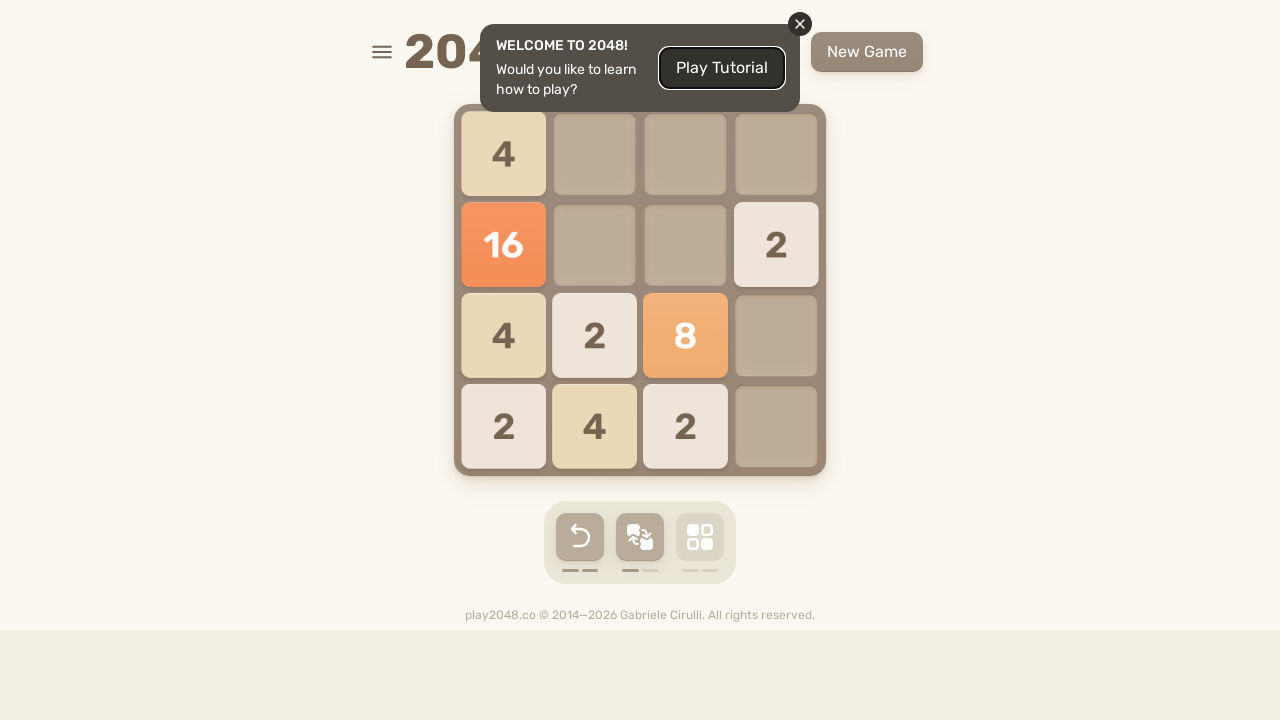

Waited 200ms after ArrowUp in cycle 5
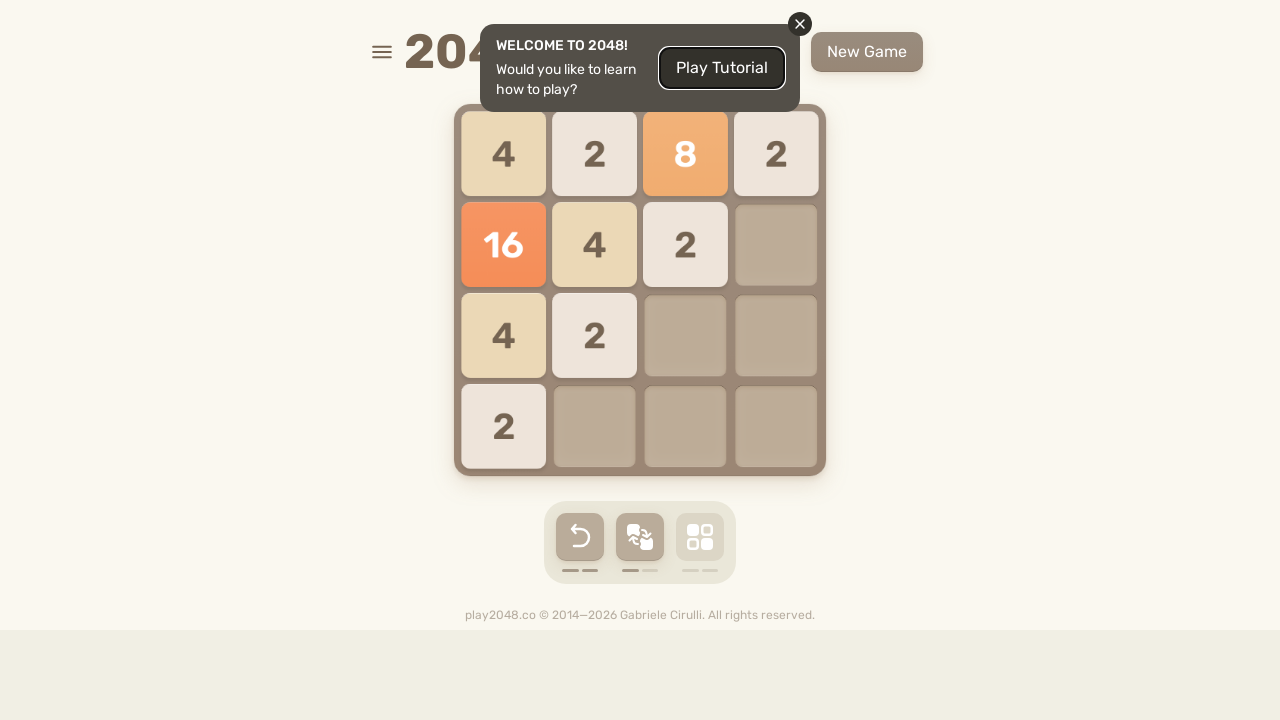

Pressed ArrowRight in cycle 5
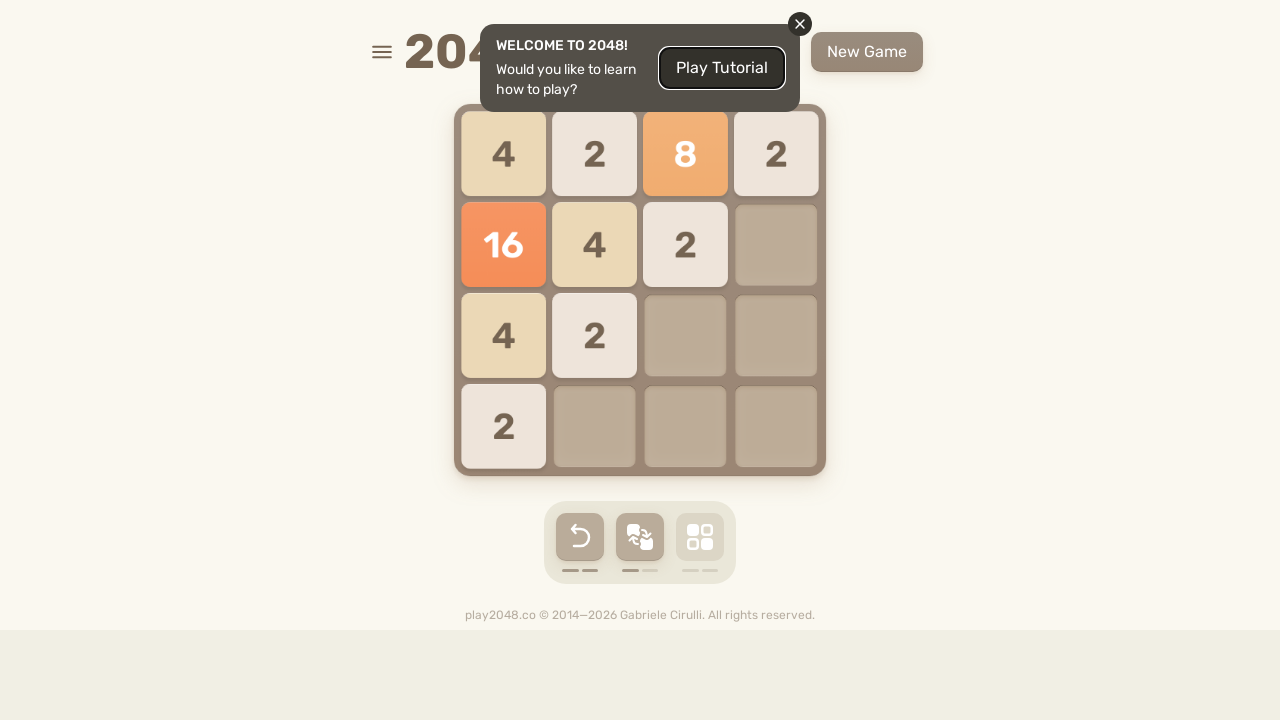

Waited 200ms after ArrowRight in cycle 5
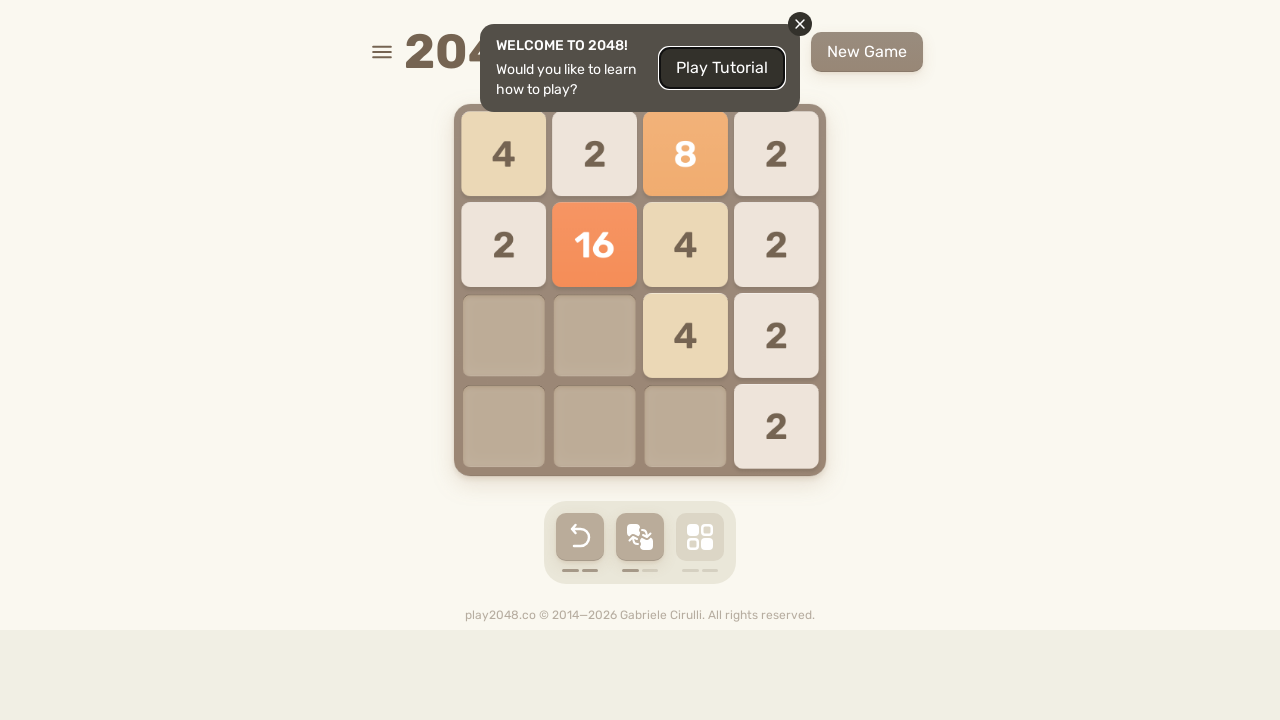

Pressed ArrowDown in cycle 5
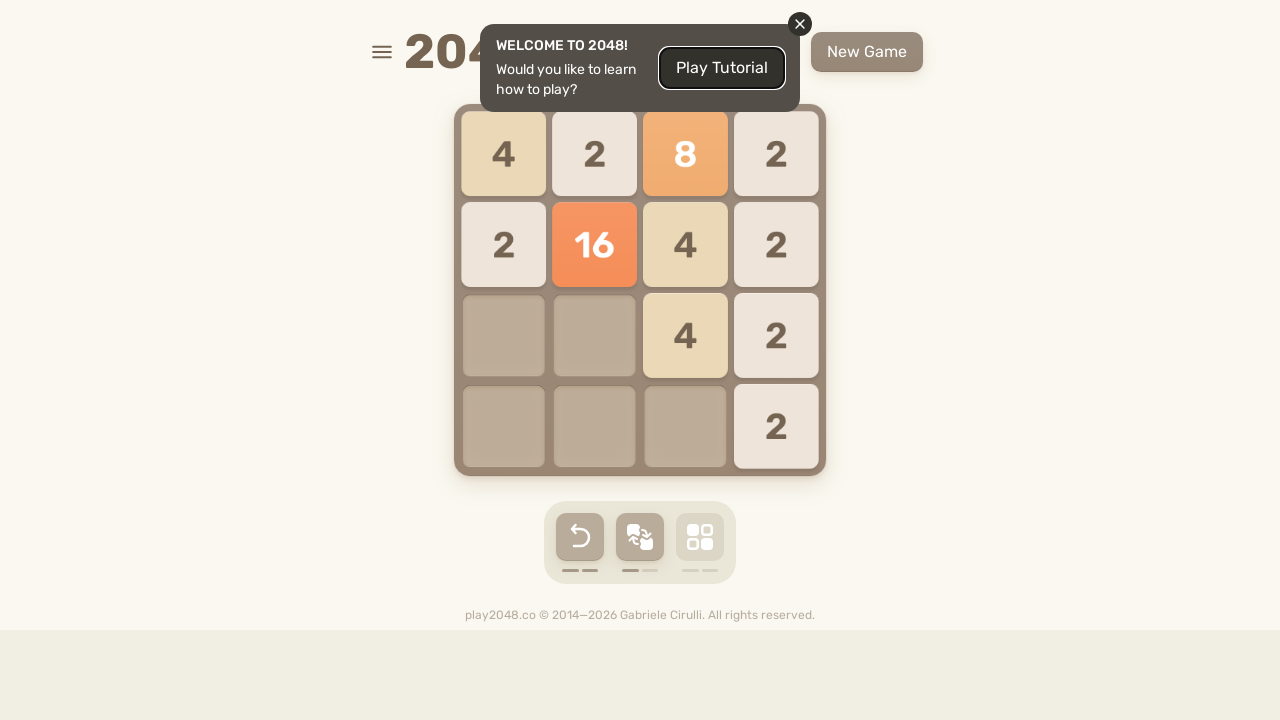

Waited 200ms after ArrowDown in cycle 5
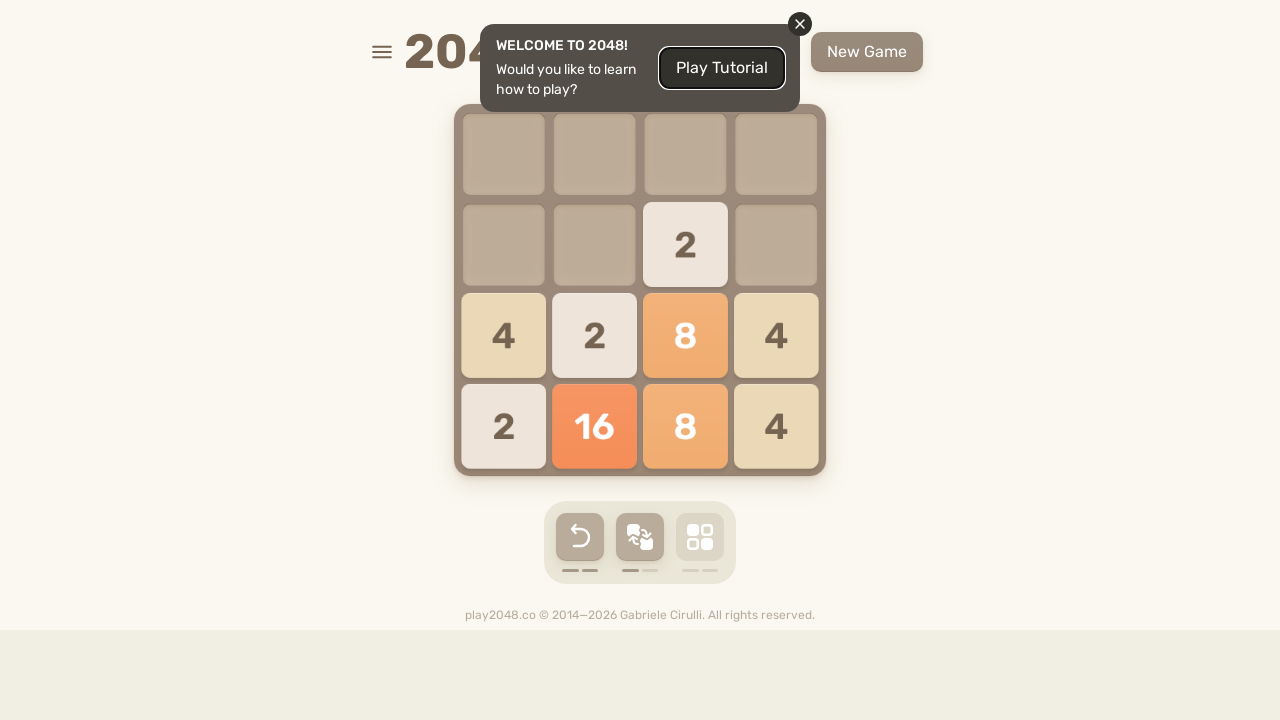

Pressed ArrowLeft in cycle 5
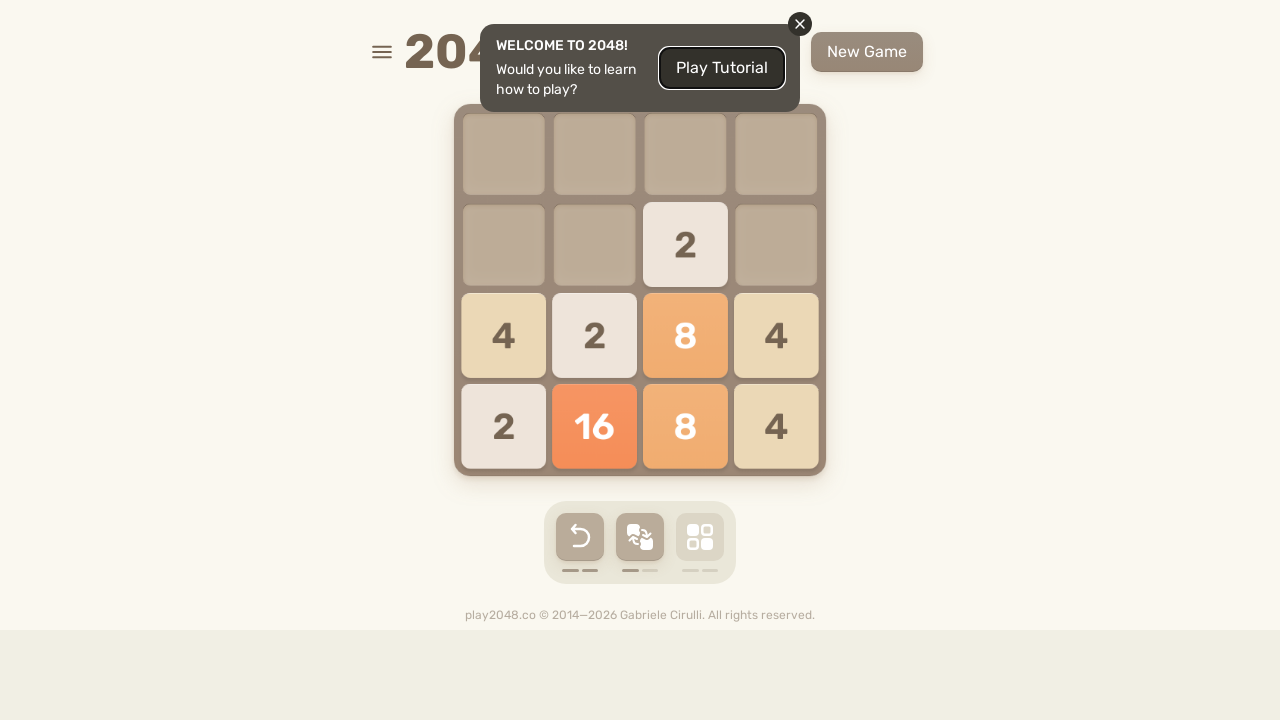

Waited 200ms after ArrowLeft in cycle 5
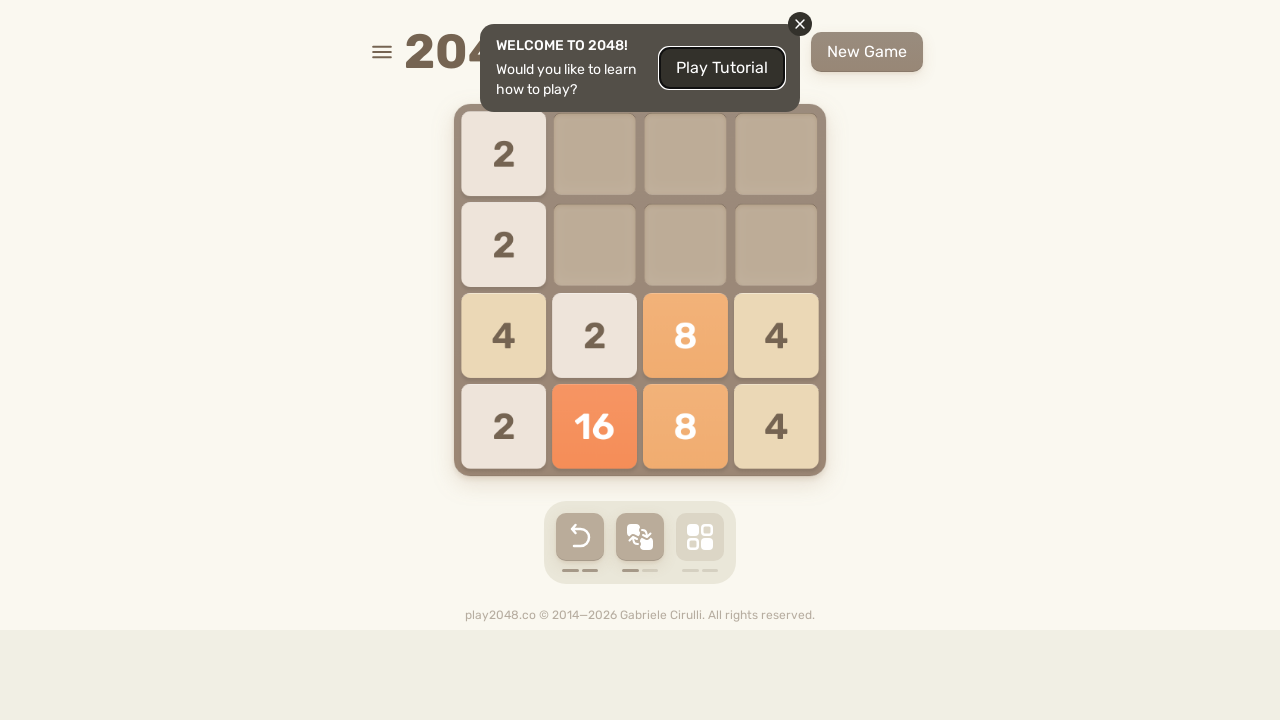

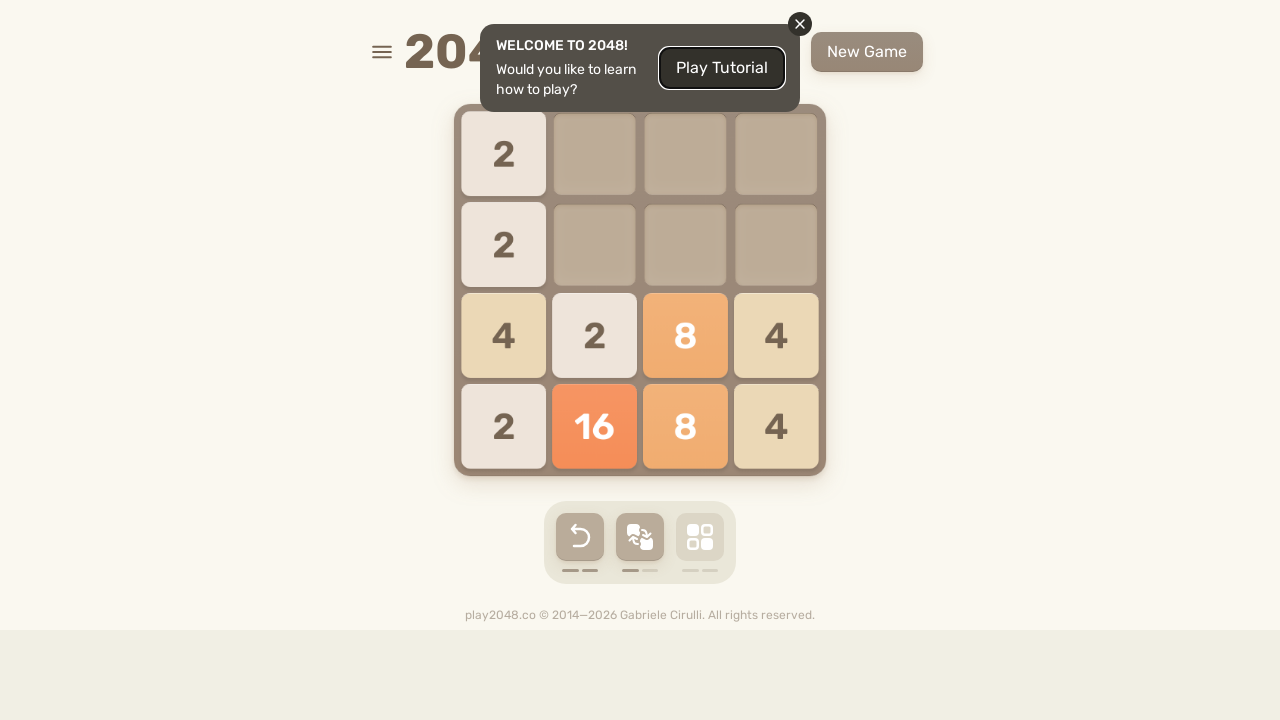